Tests right-click context menu interaction on a page element, then navigates through menu options using keyboard arrow keys and enter key repeatedly.

Starting URL: http://greenstech.in/selenium-course-content.html

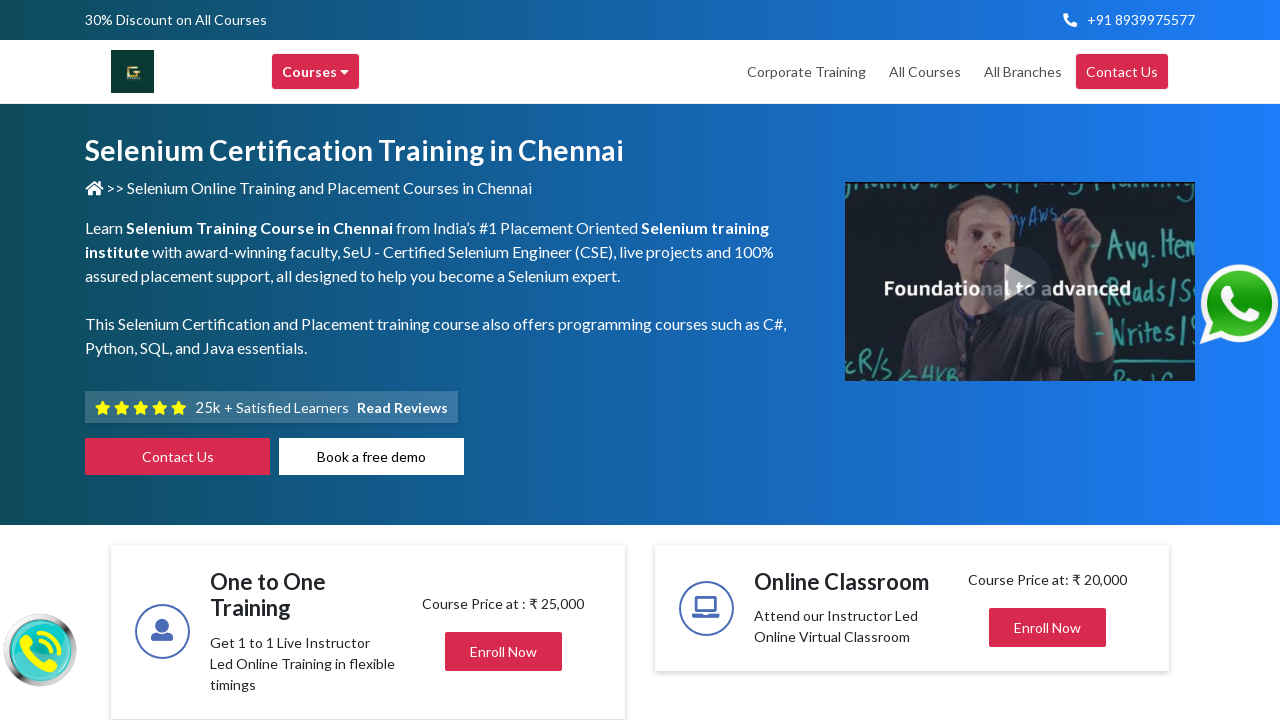

Set viewport size to 1920x1080
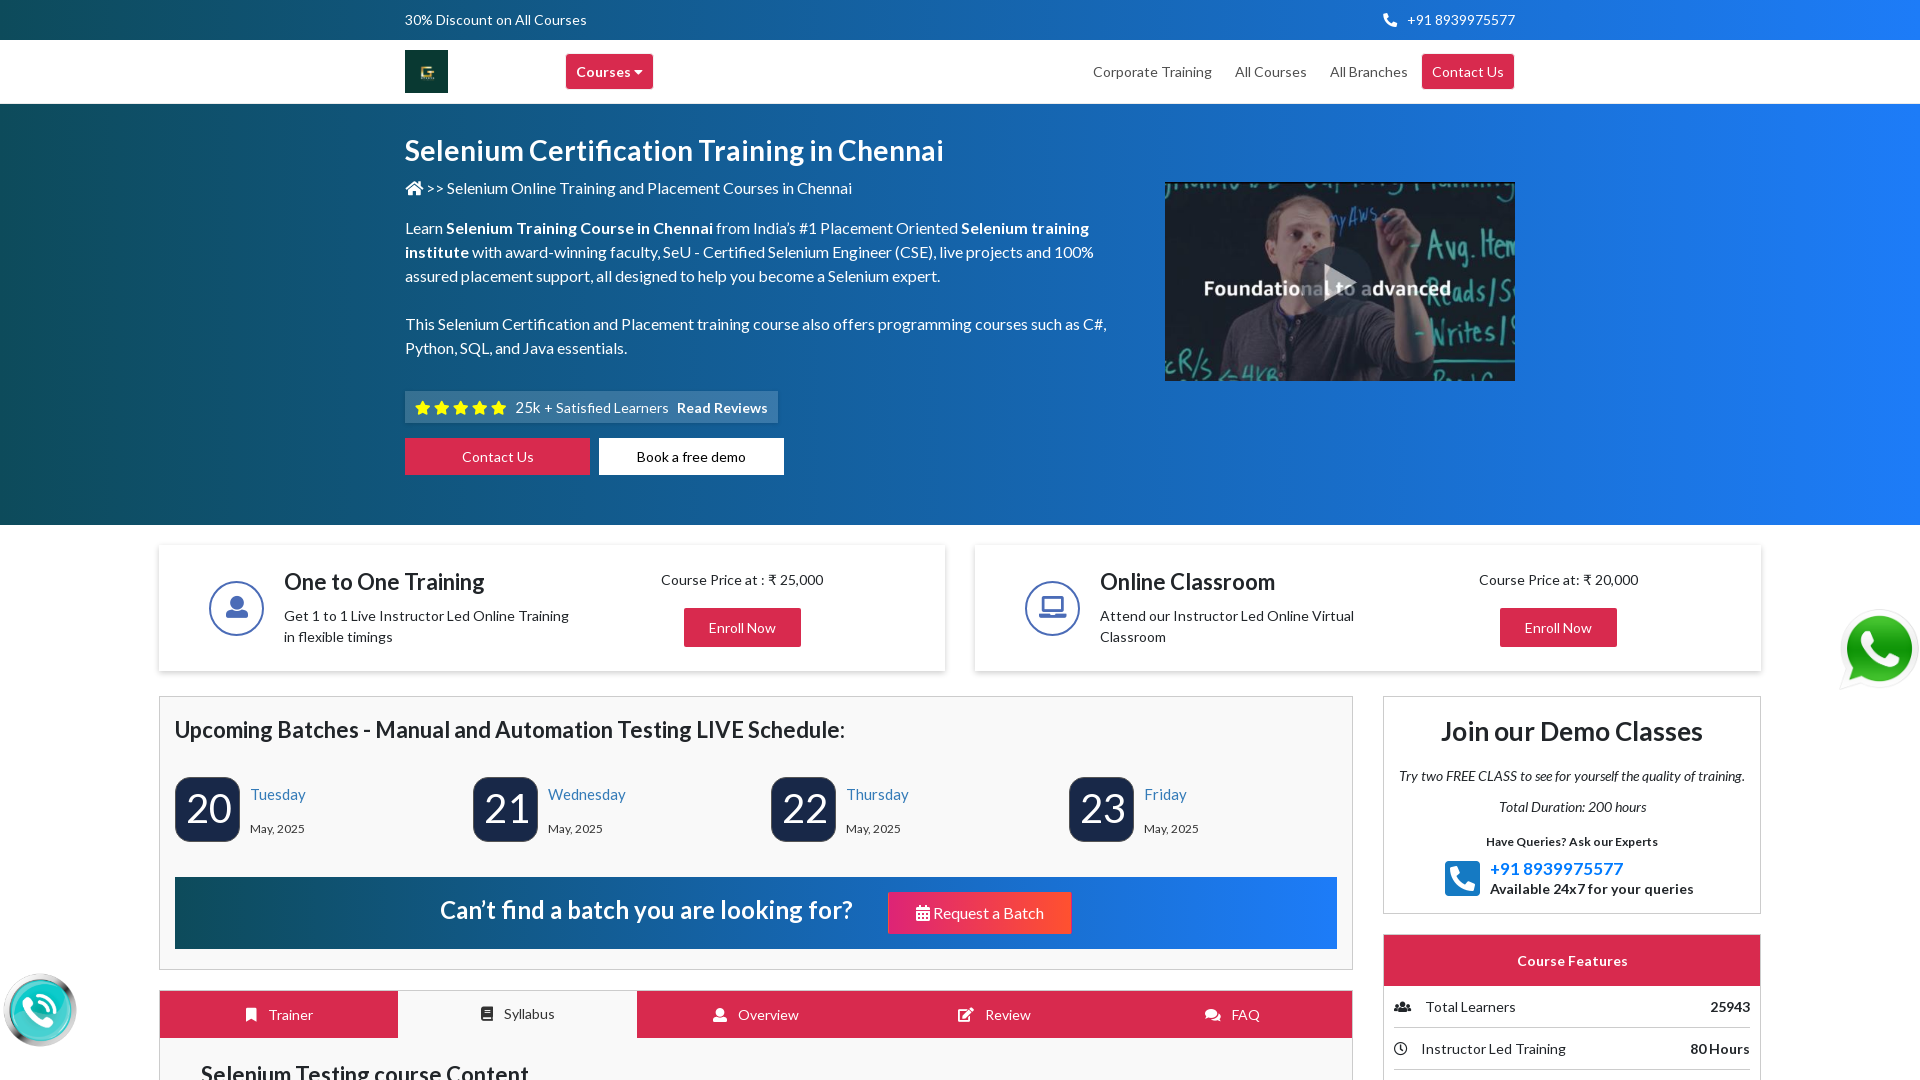

Target element #heading304 is available
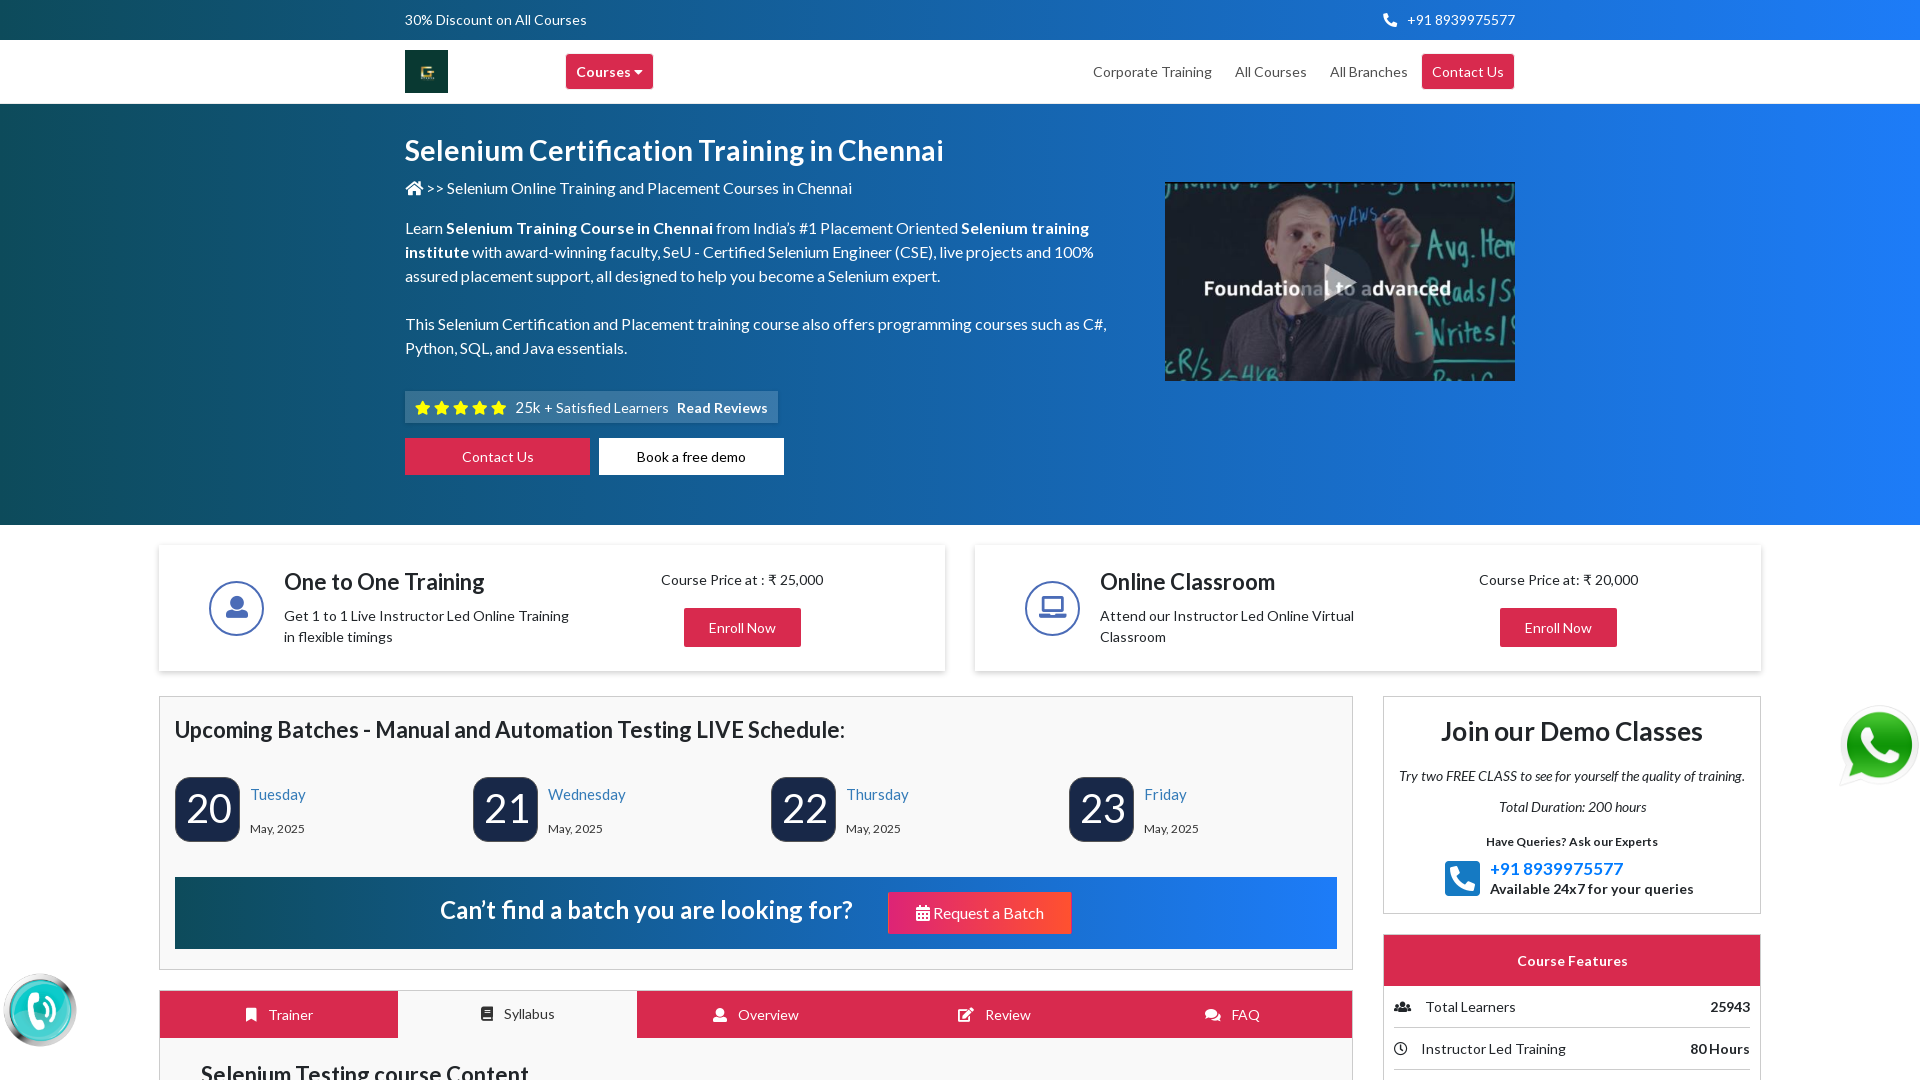

Right-clicked on element #heading304 to open context menu at (1572, 541) on #heading304
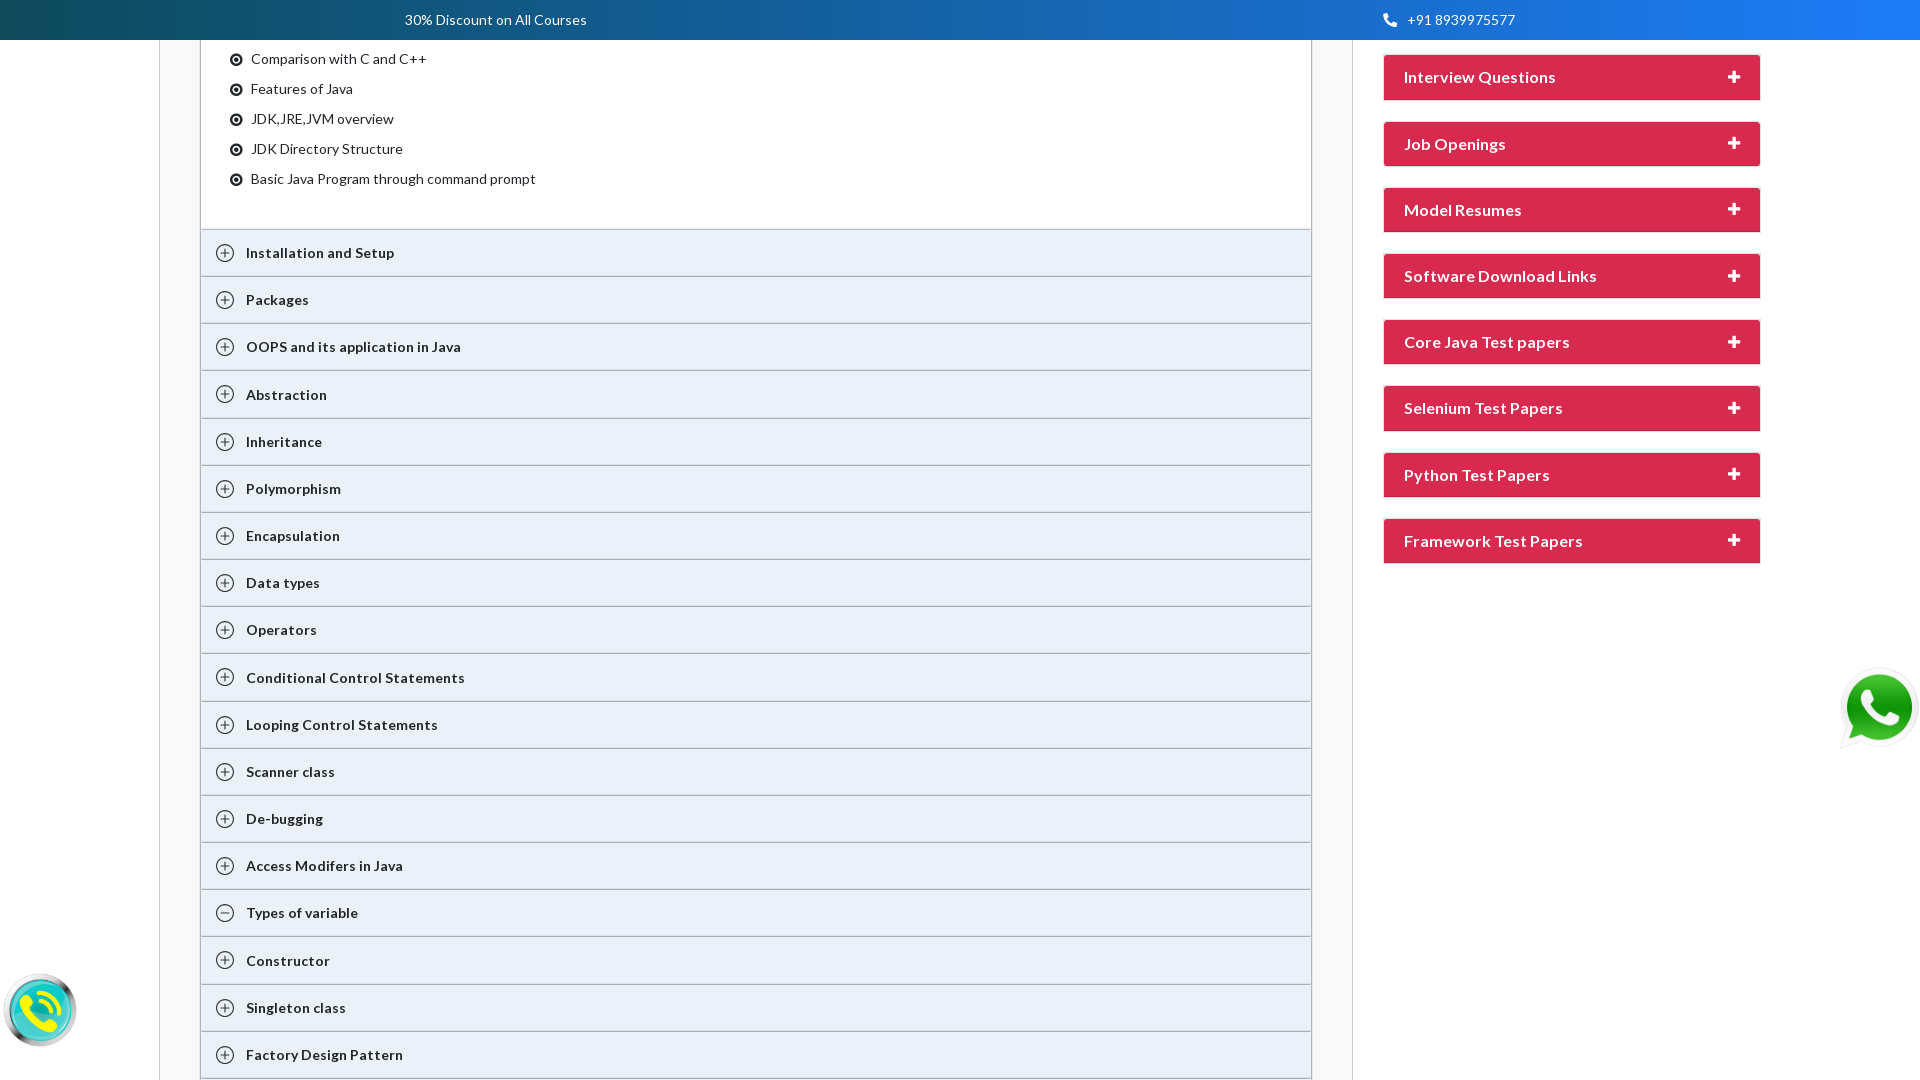

Pressed ArrowDown key (iteration 1/8)
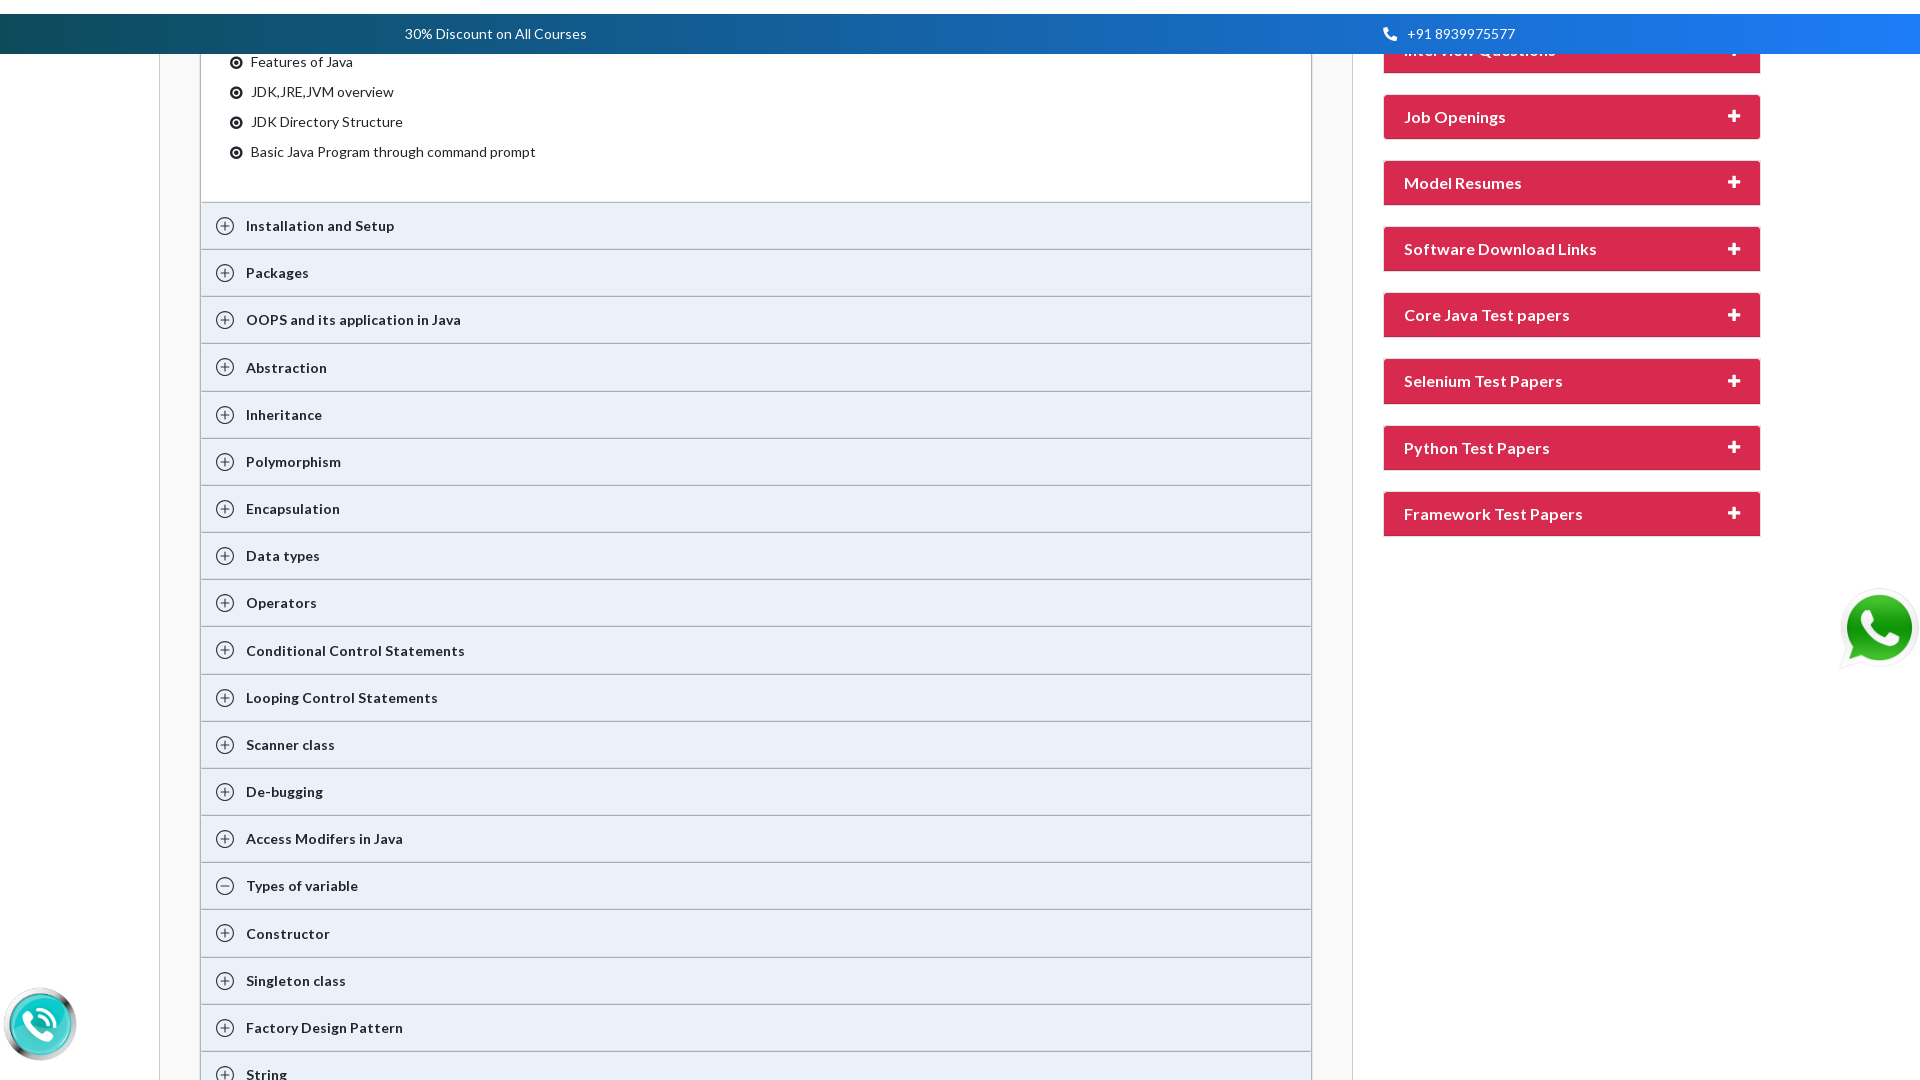

Waited 500ms for menu interaction
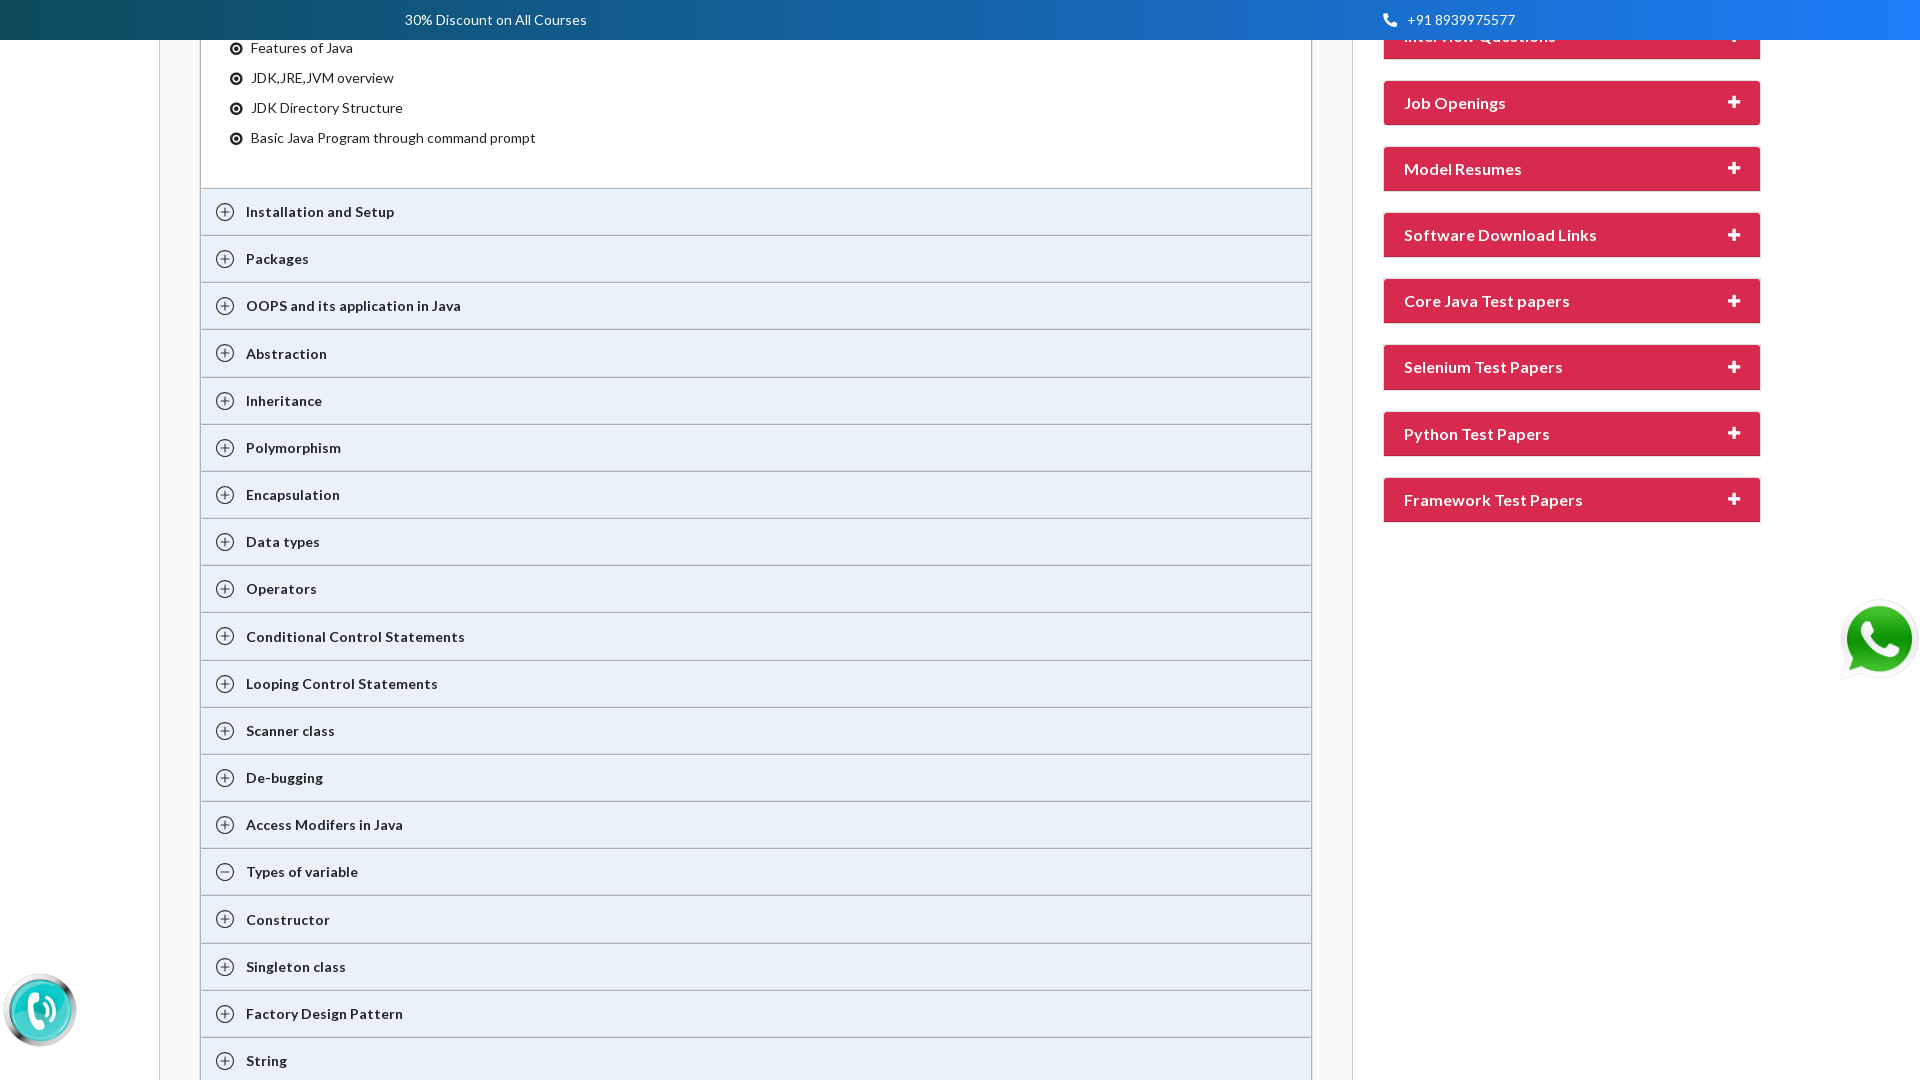

Pressed Enter key to select menu option (iteration 1/8)
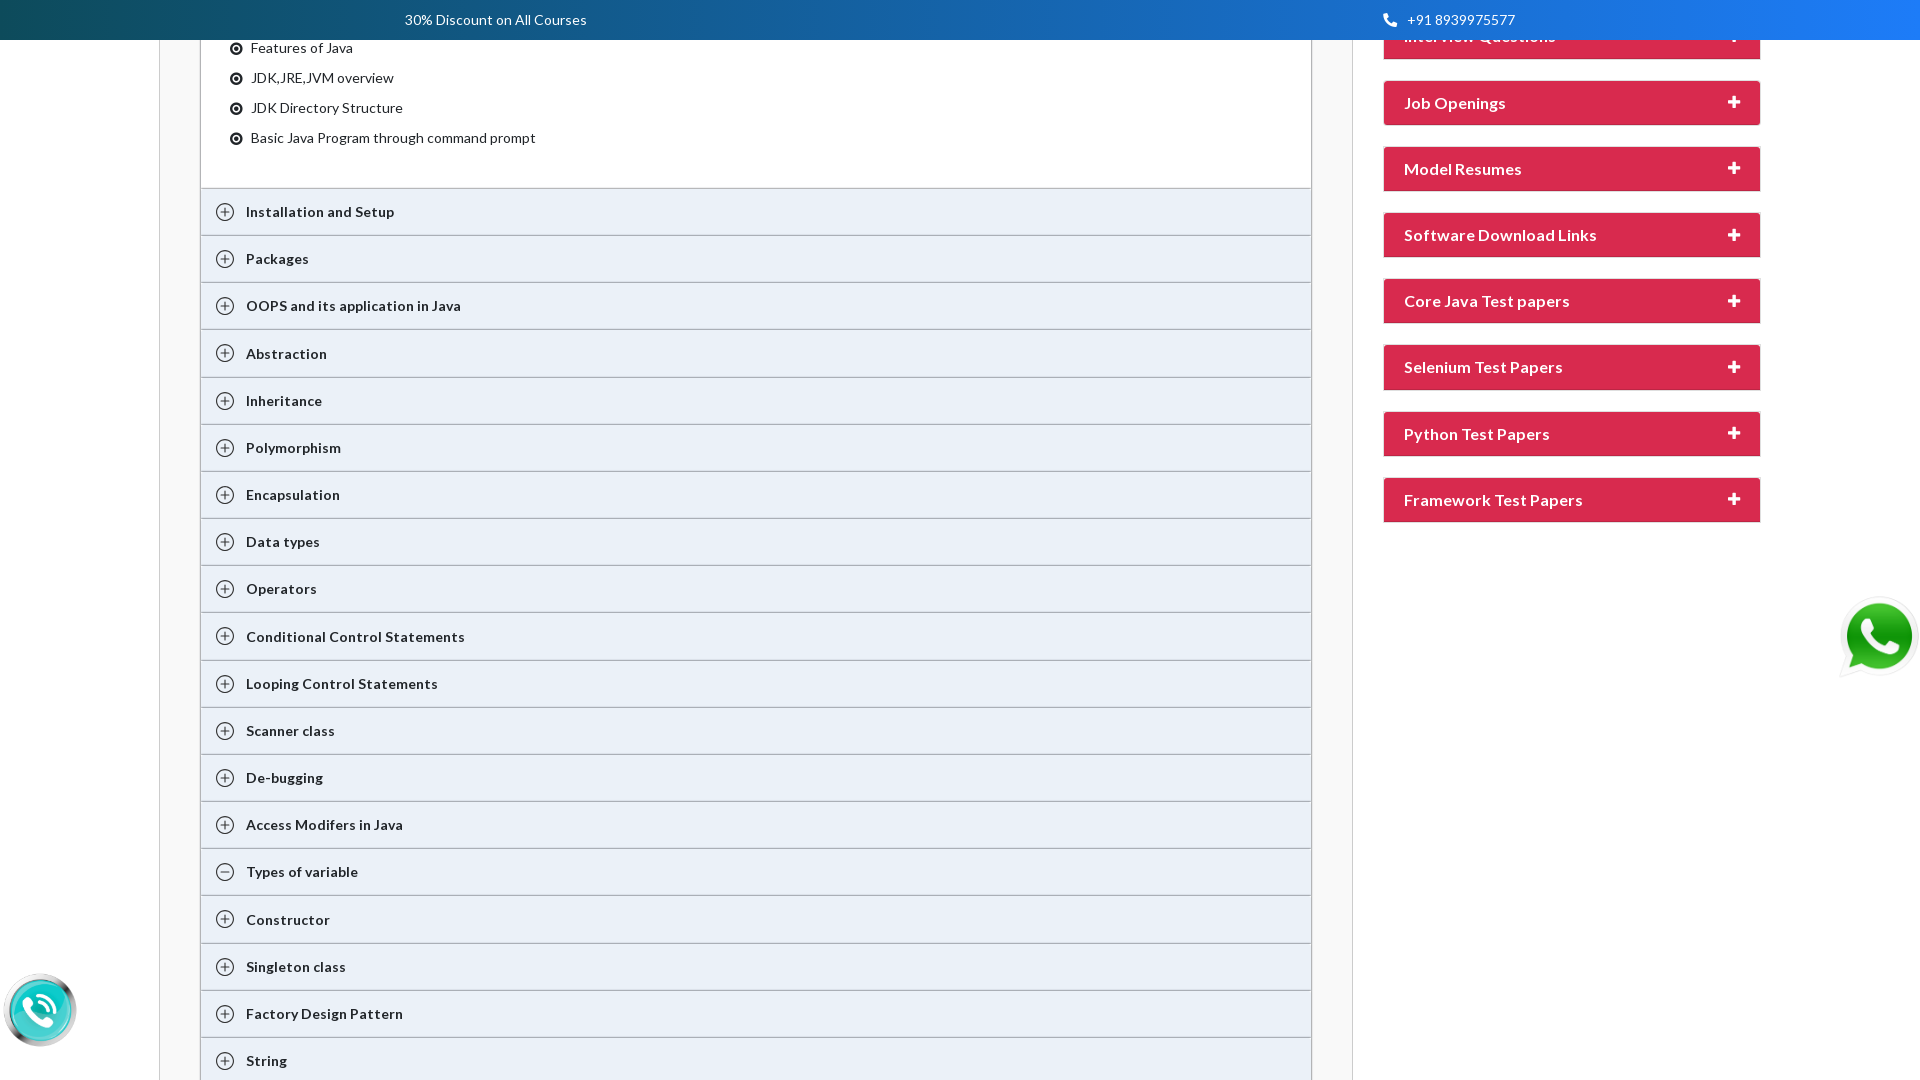

Pressed ArrowDown key (iteration 2/8)
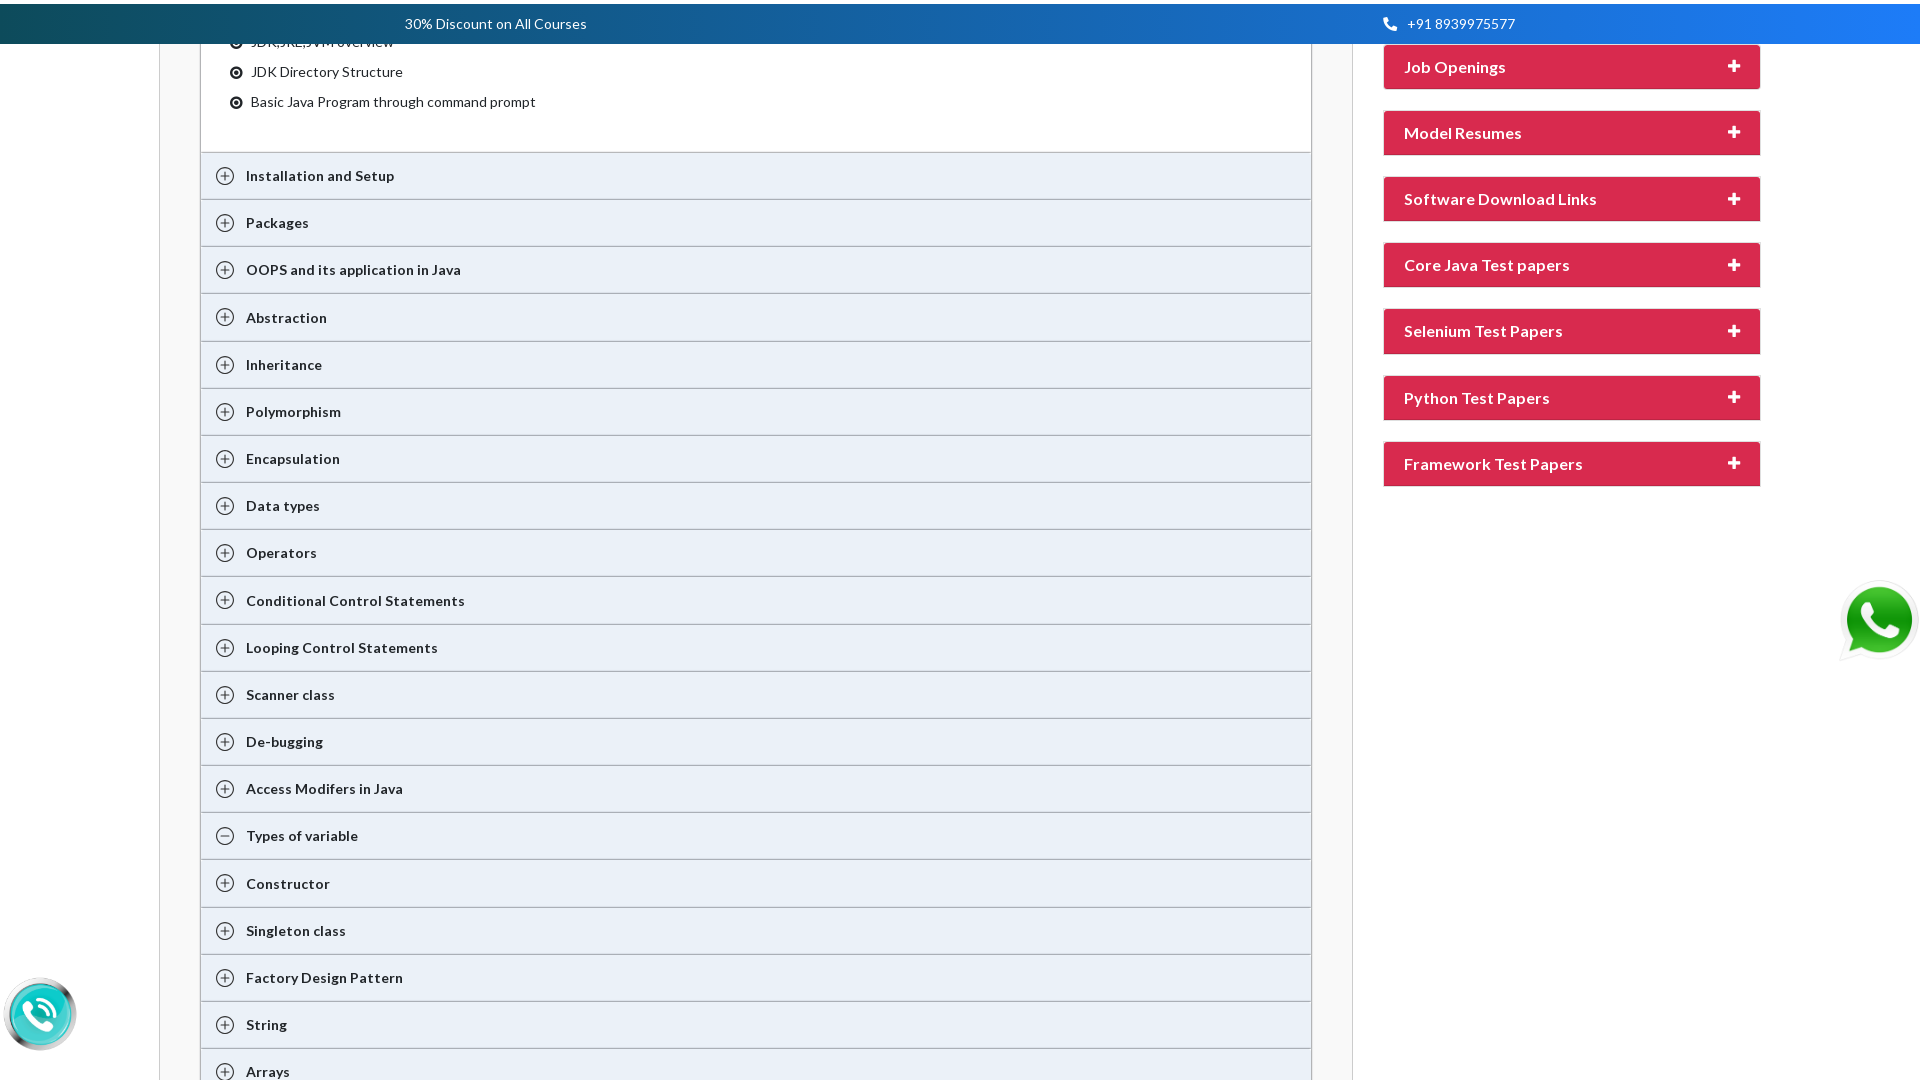

Waited 500ms for menu interaction
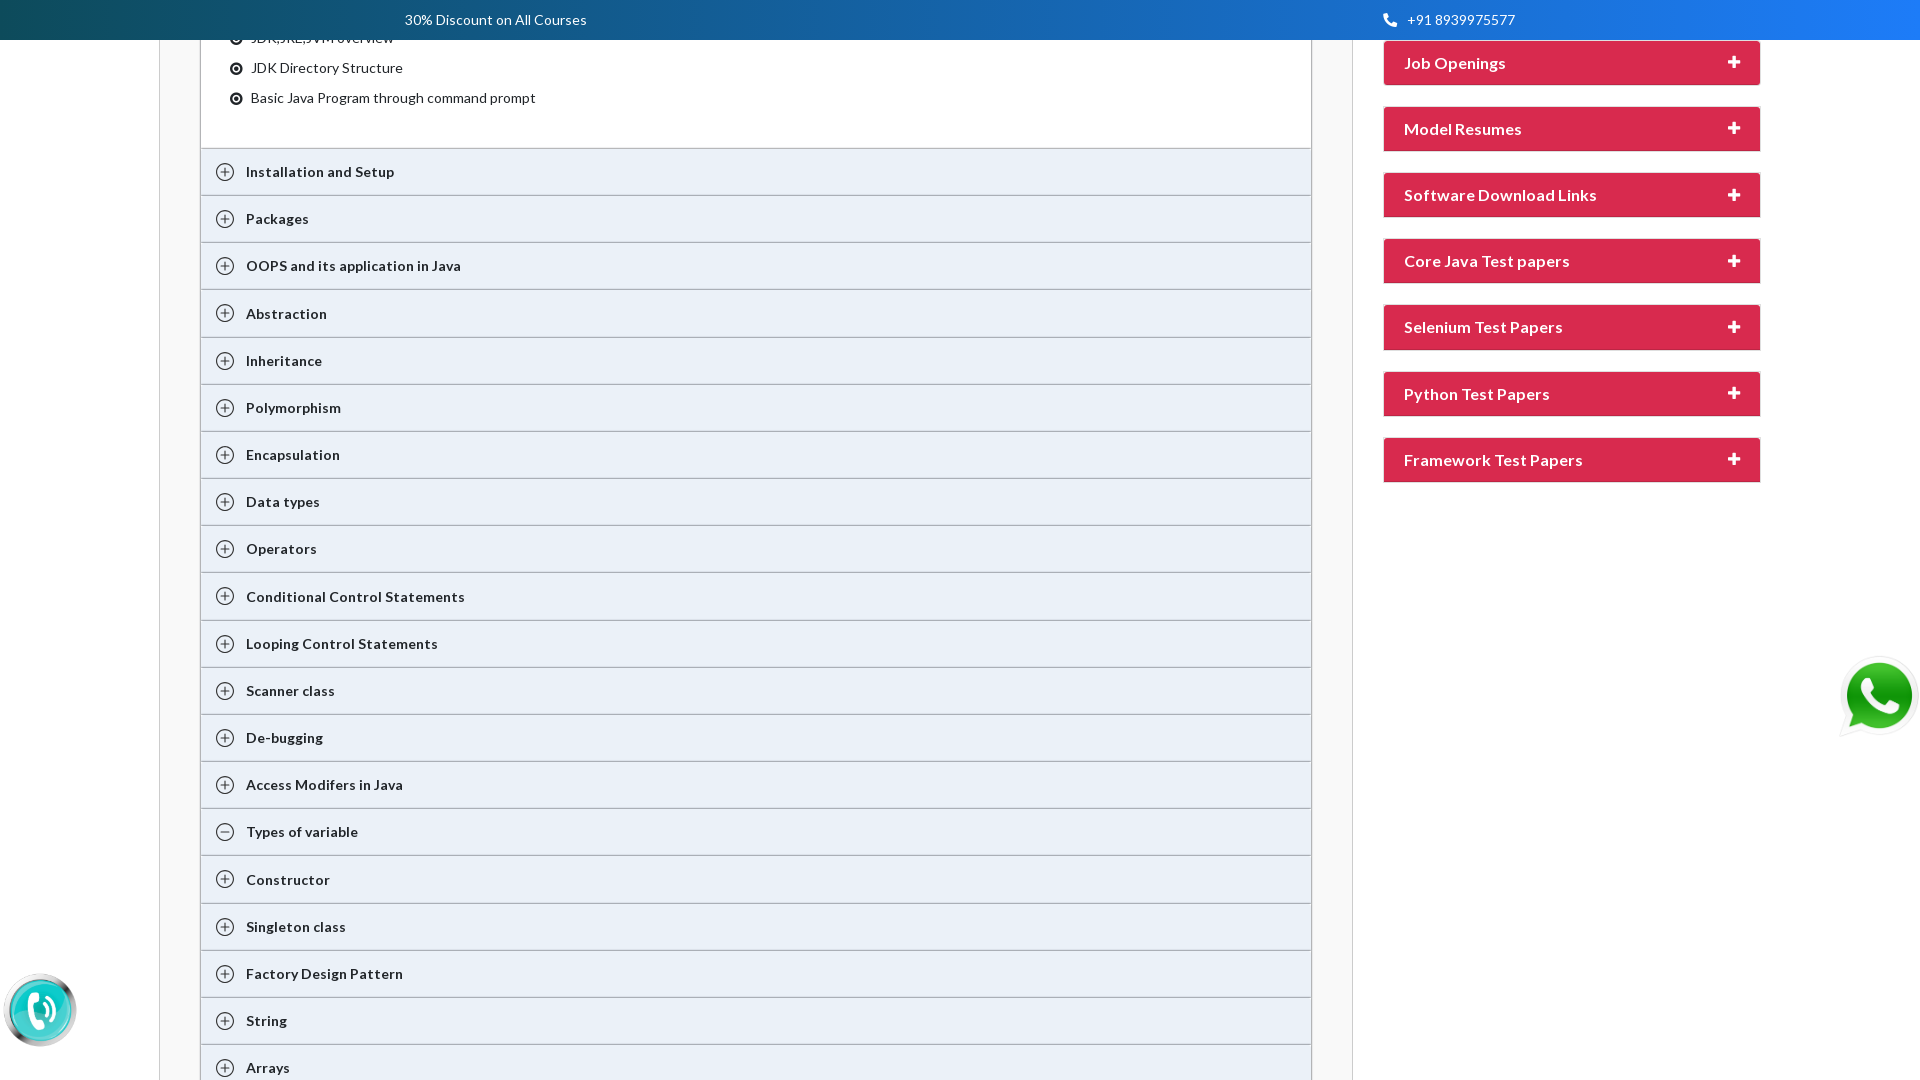

Pressed Enter key to select menu option (iteration 2/8)
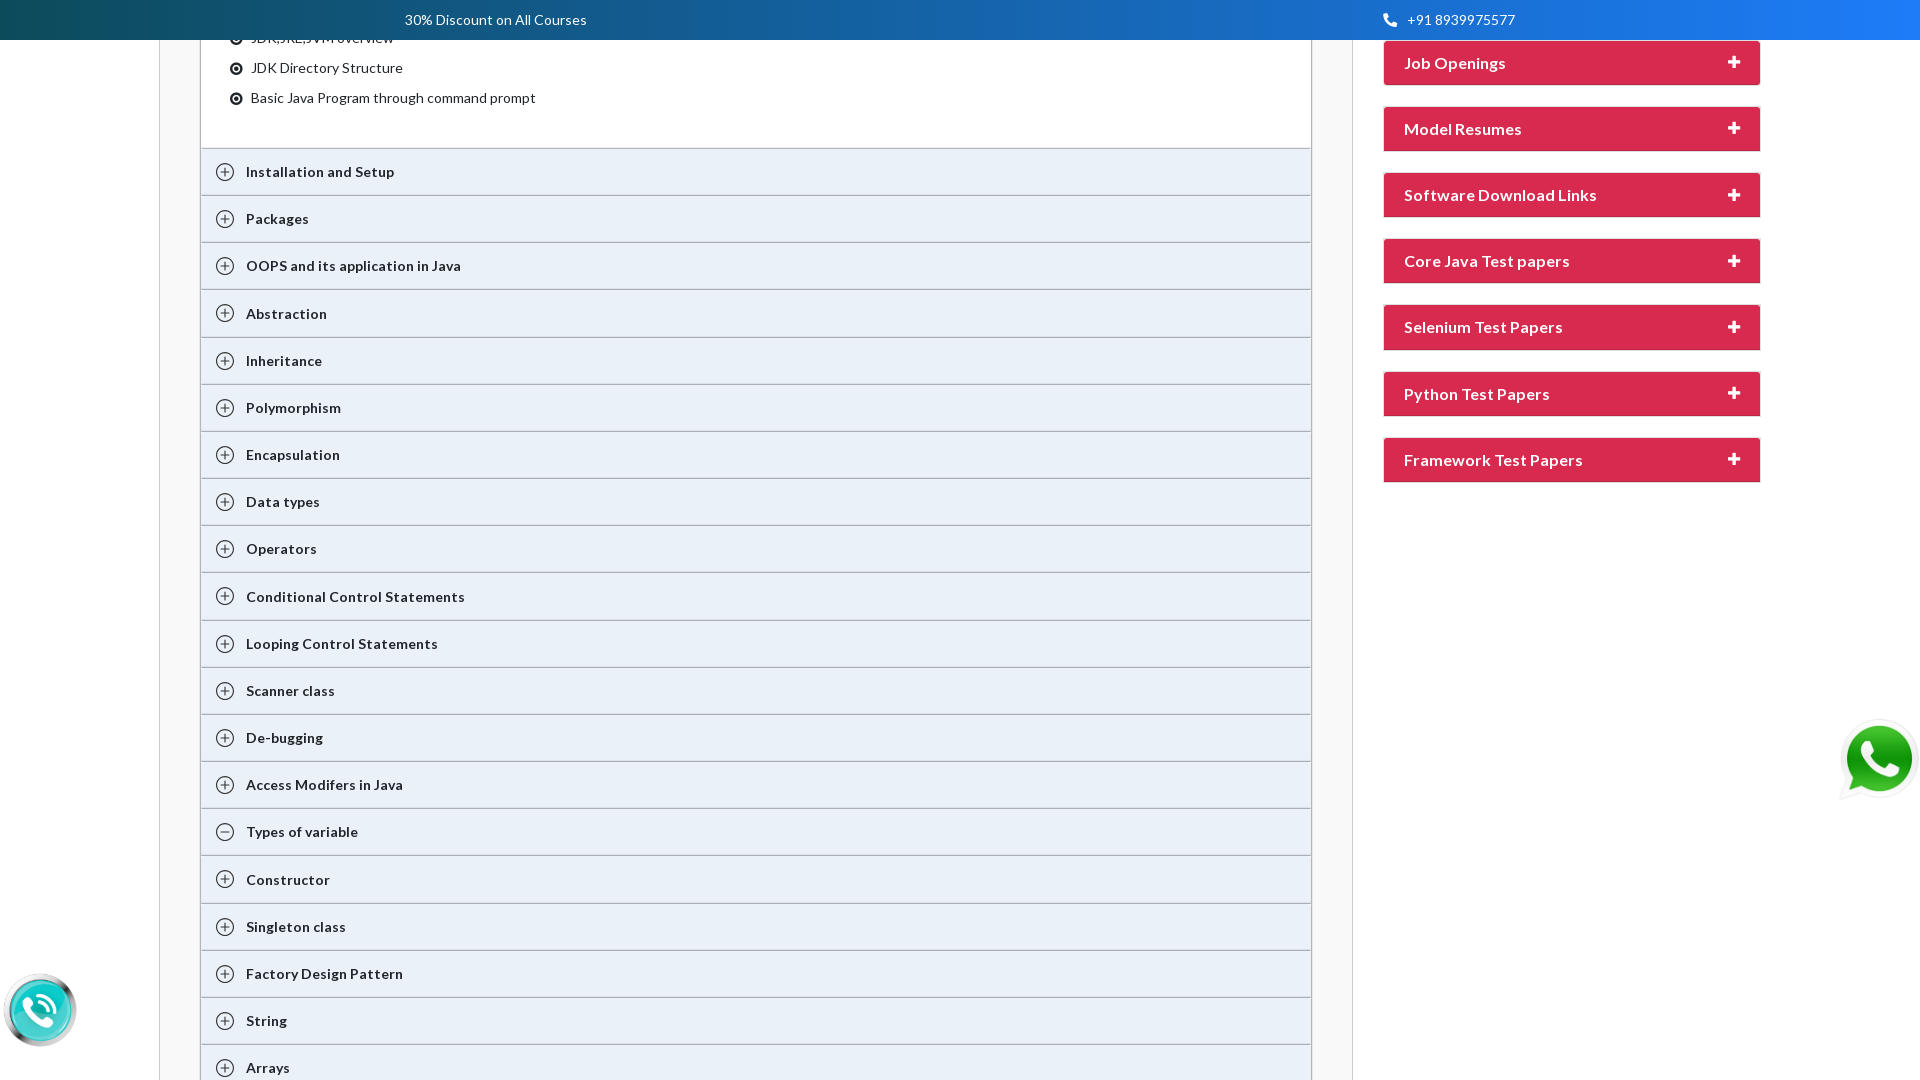

Pressed ArrowDown key (iteration 3/8)
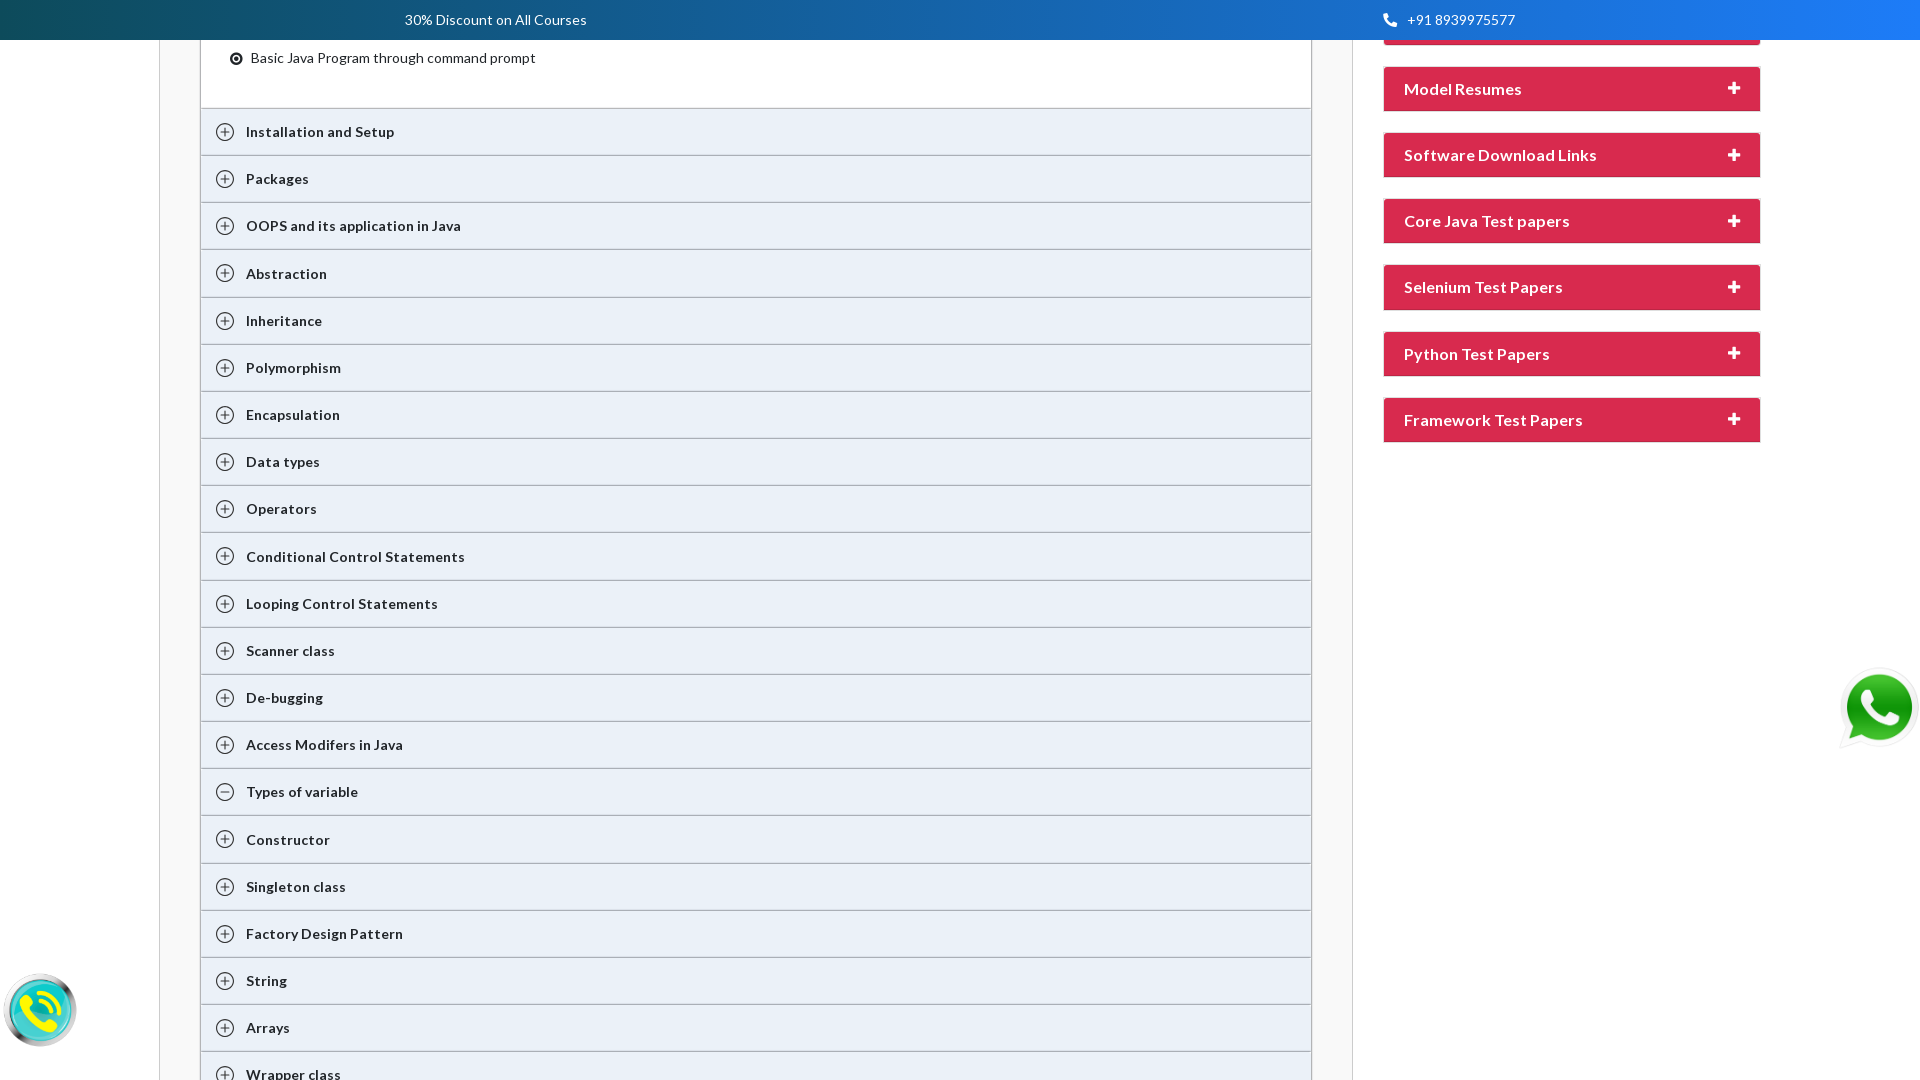

Waited 500ms for menu interaction
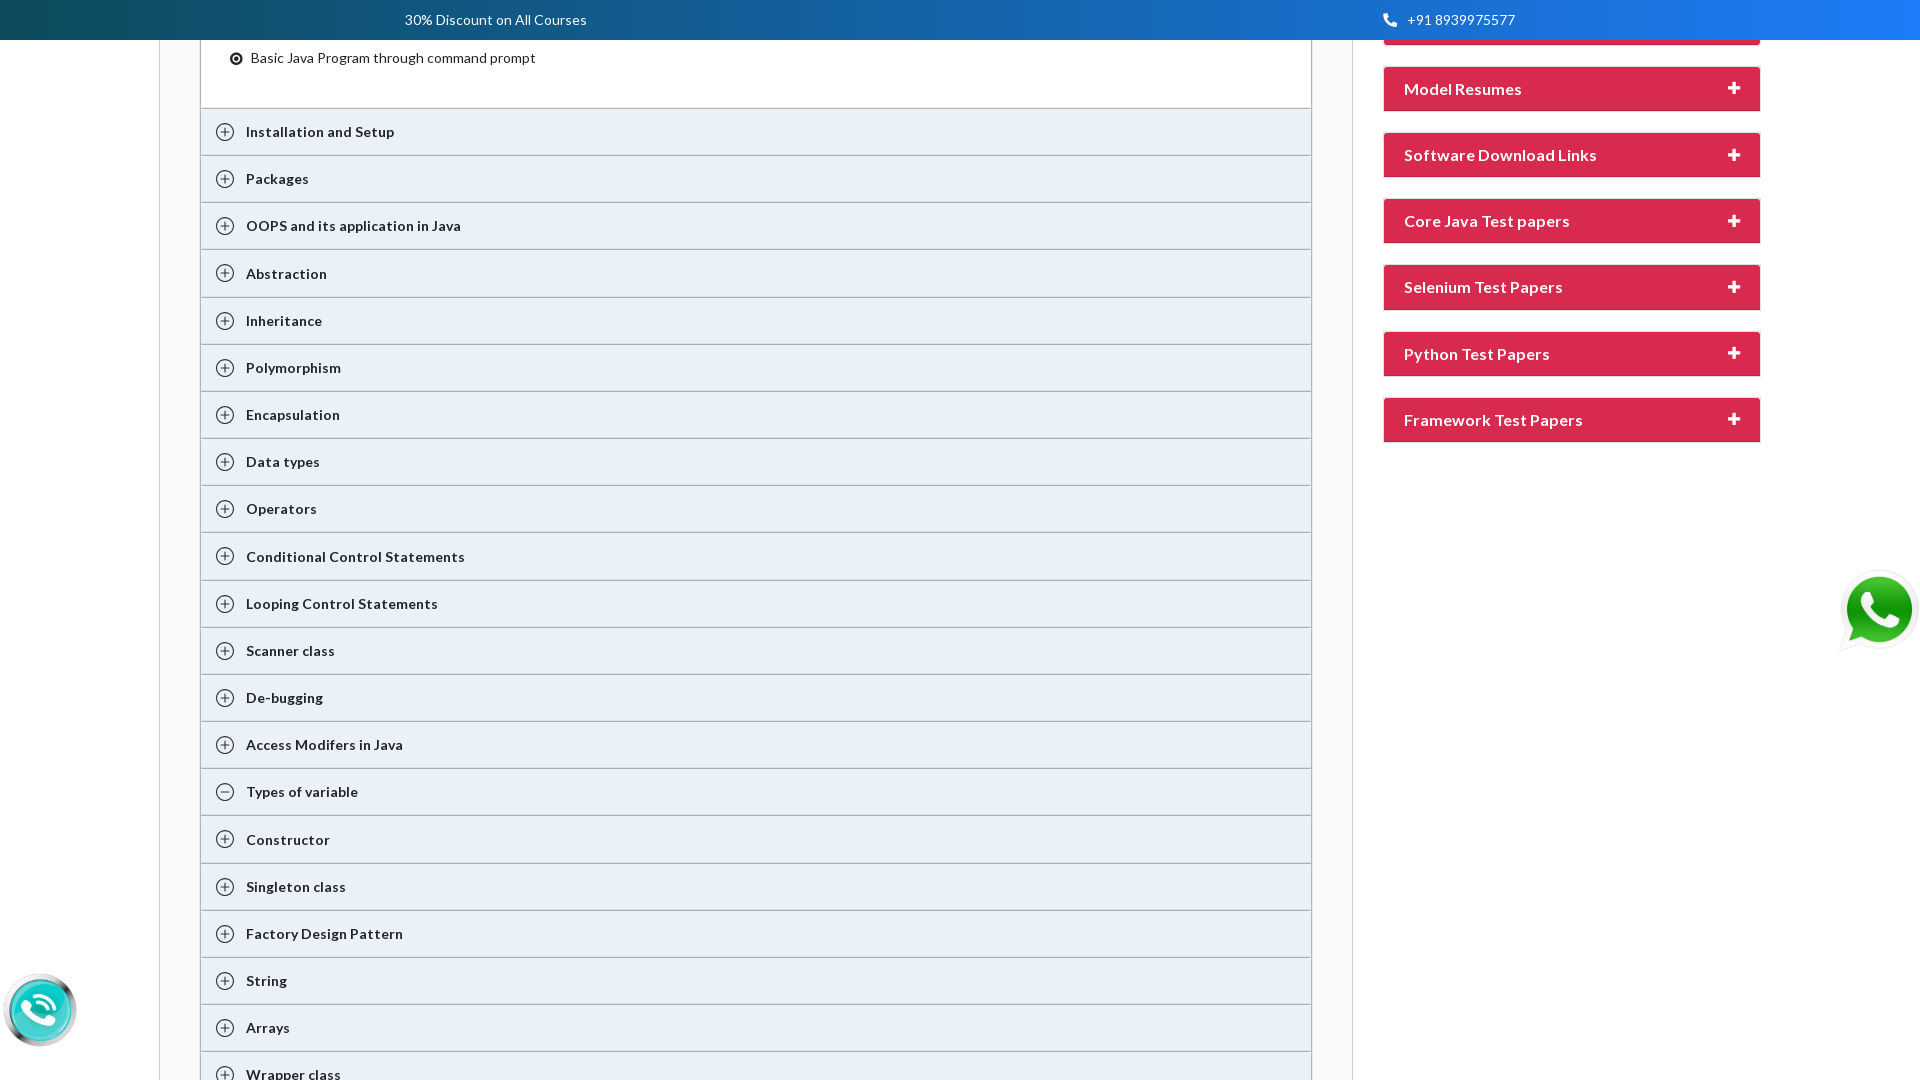

Pressed Enter key to select menu option (iteration 3/8)
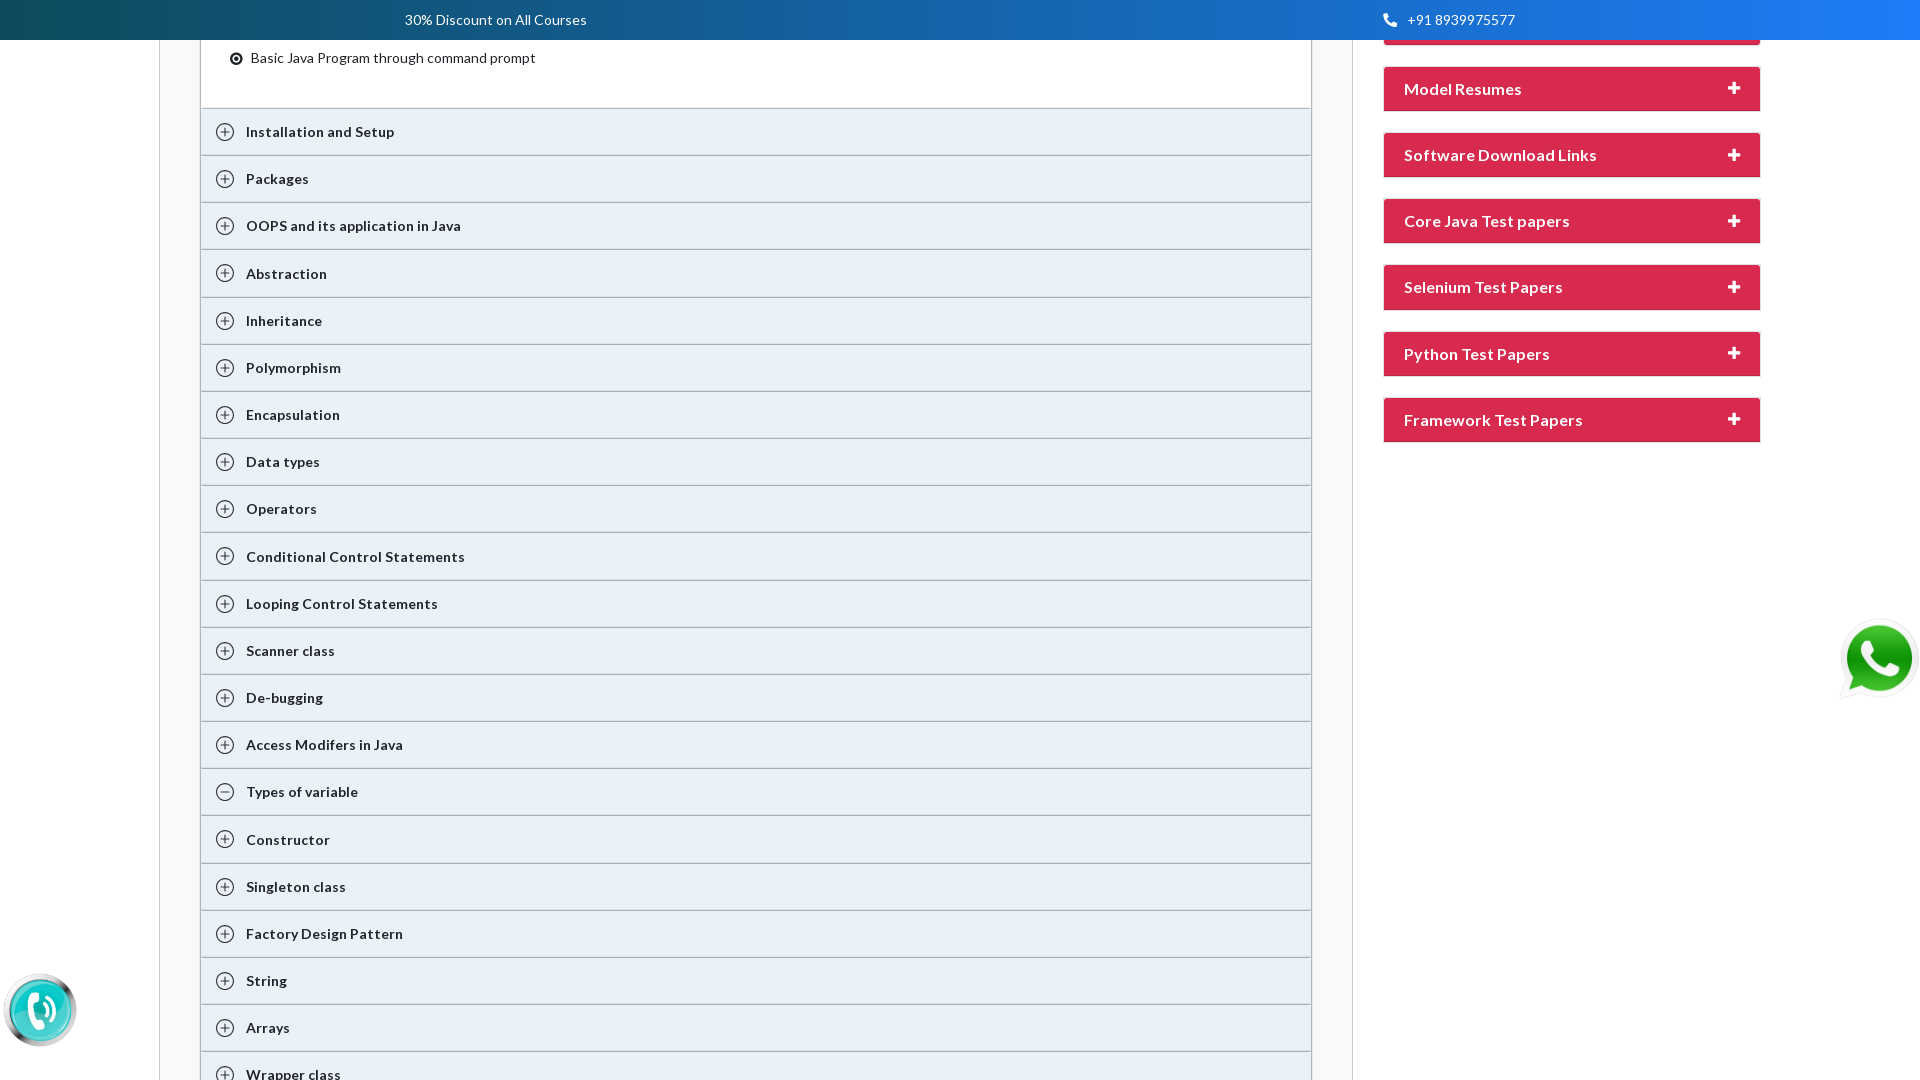

Pressed ArrowDown key (iteration 4/8)
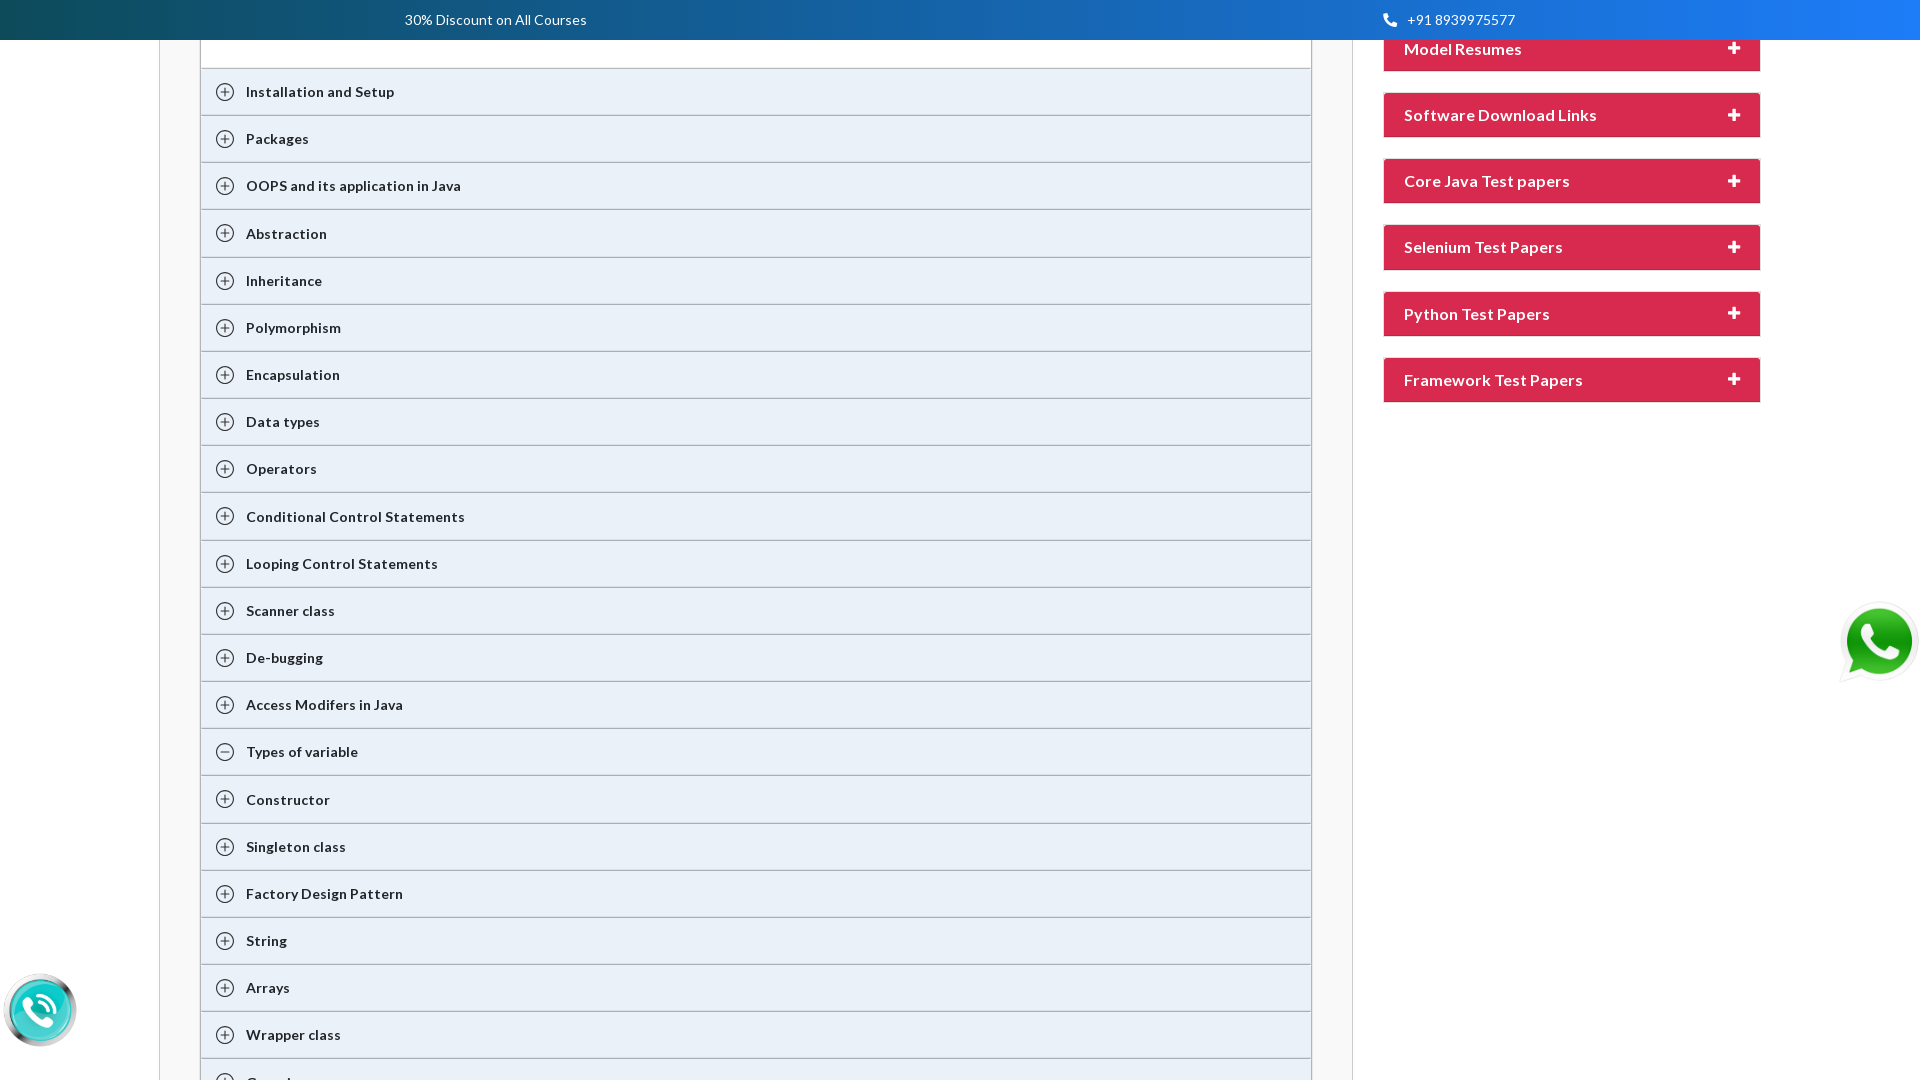

Waited 500ms for menu interaction
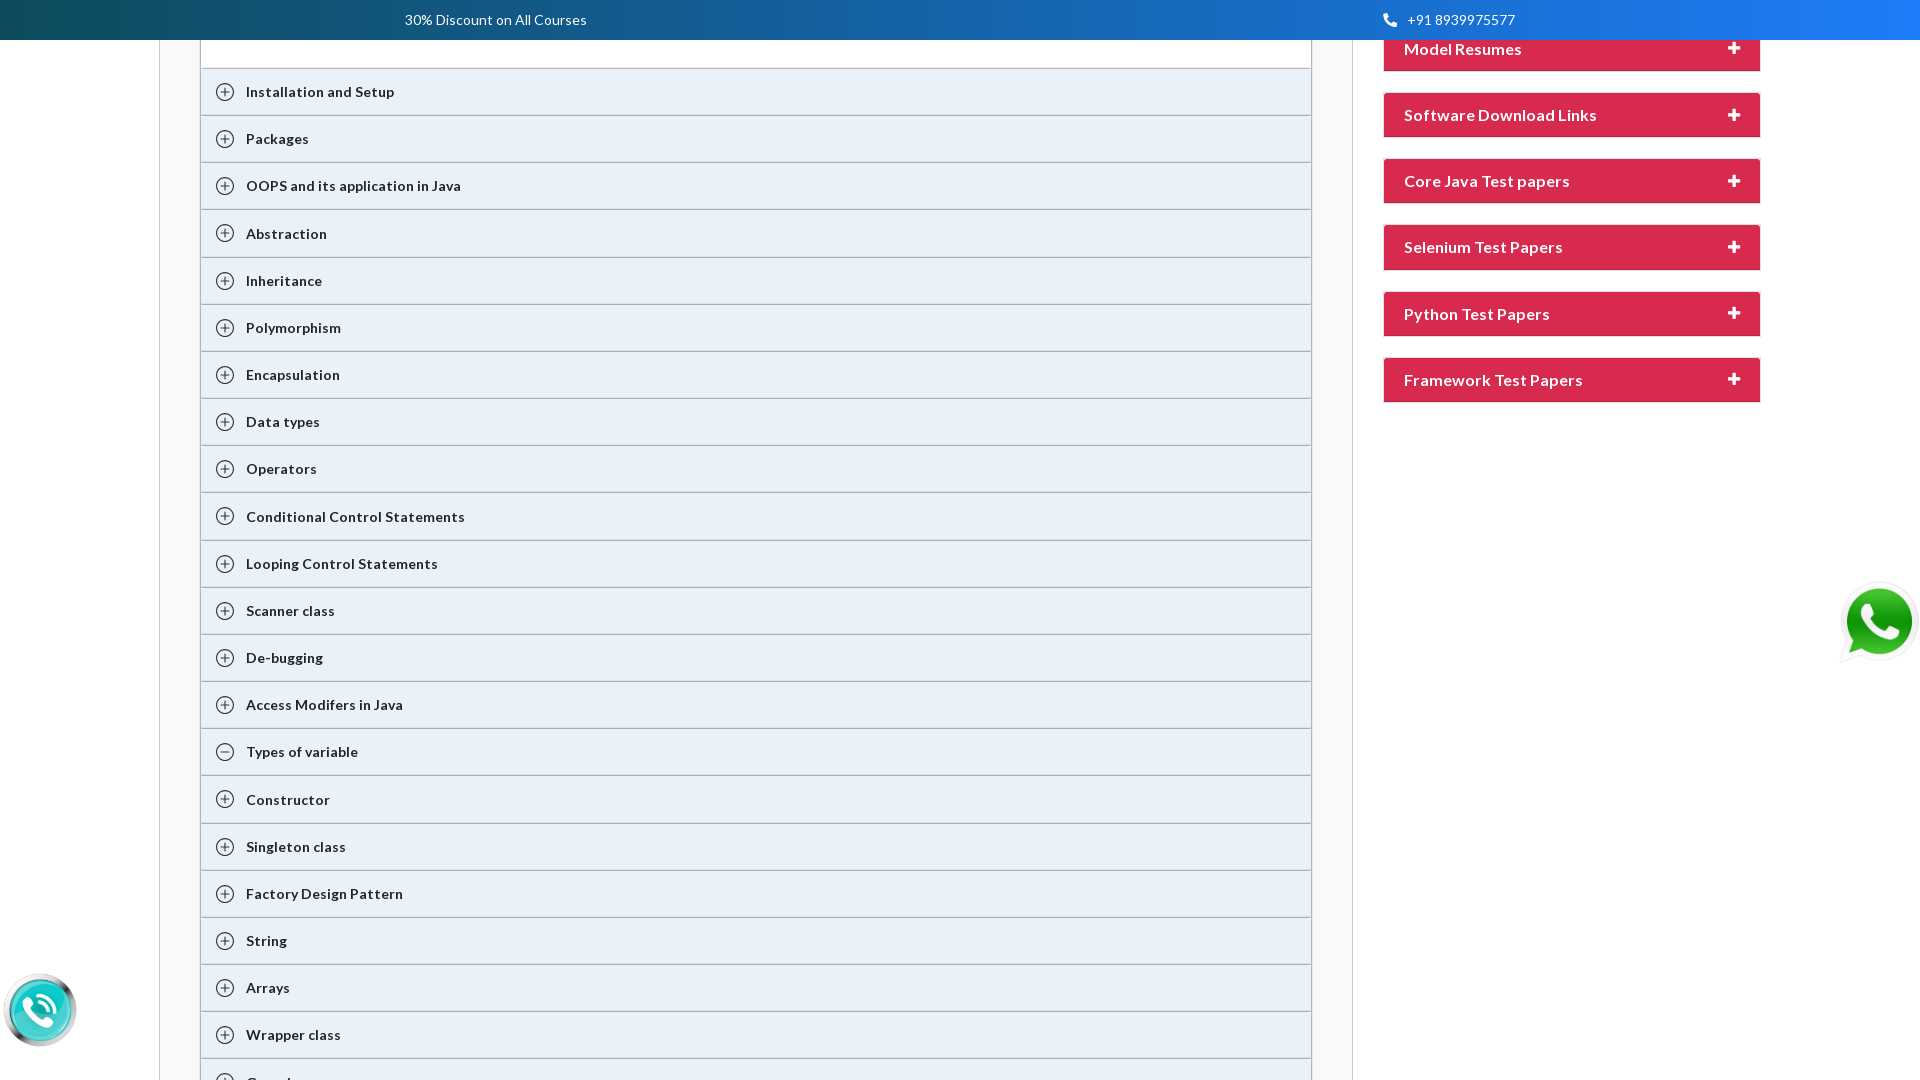

Pressed Enter key to select menu option (iteration 4/8)
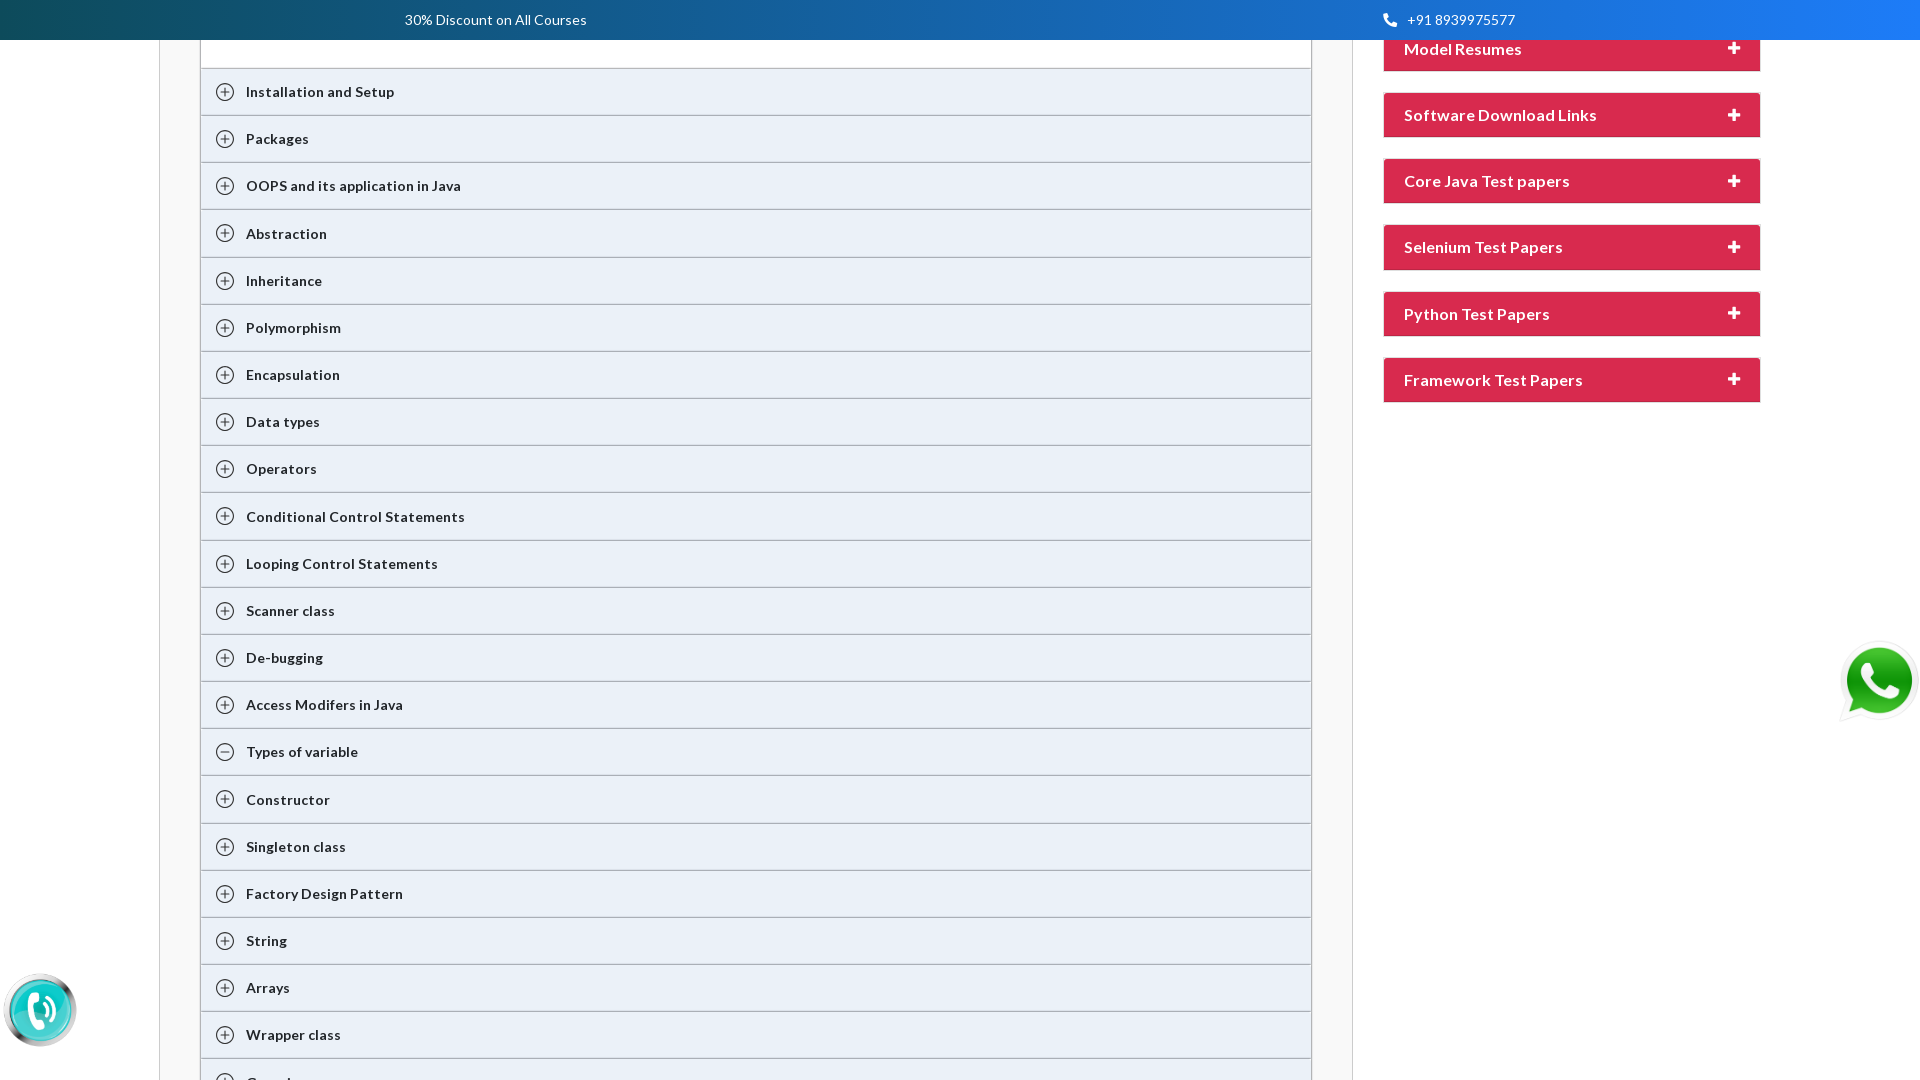

Pressed ArrowDown key (iteration 5/8)
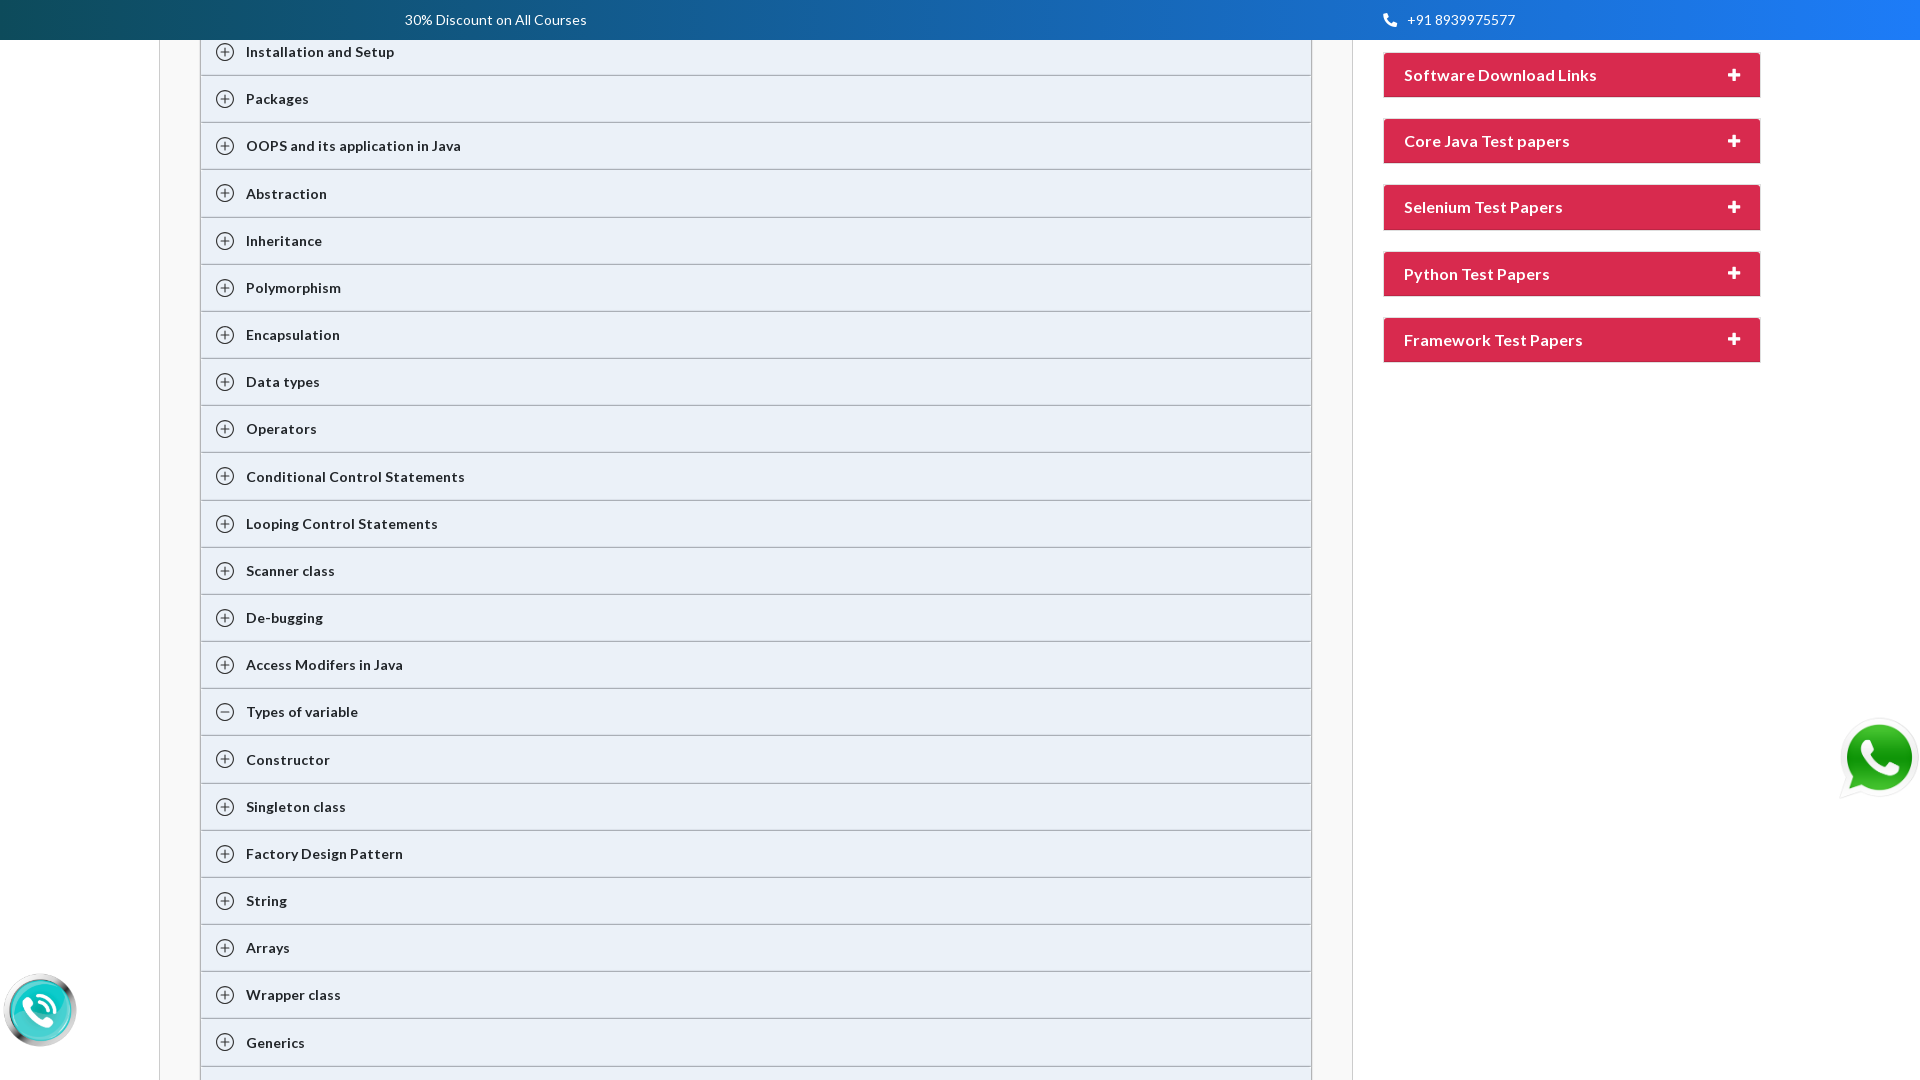

Waited 500ms for menu interaction
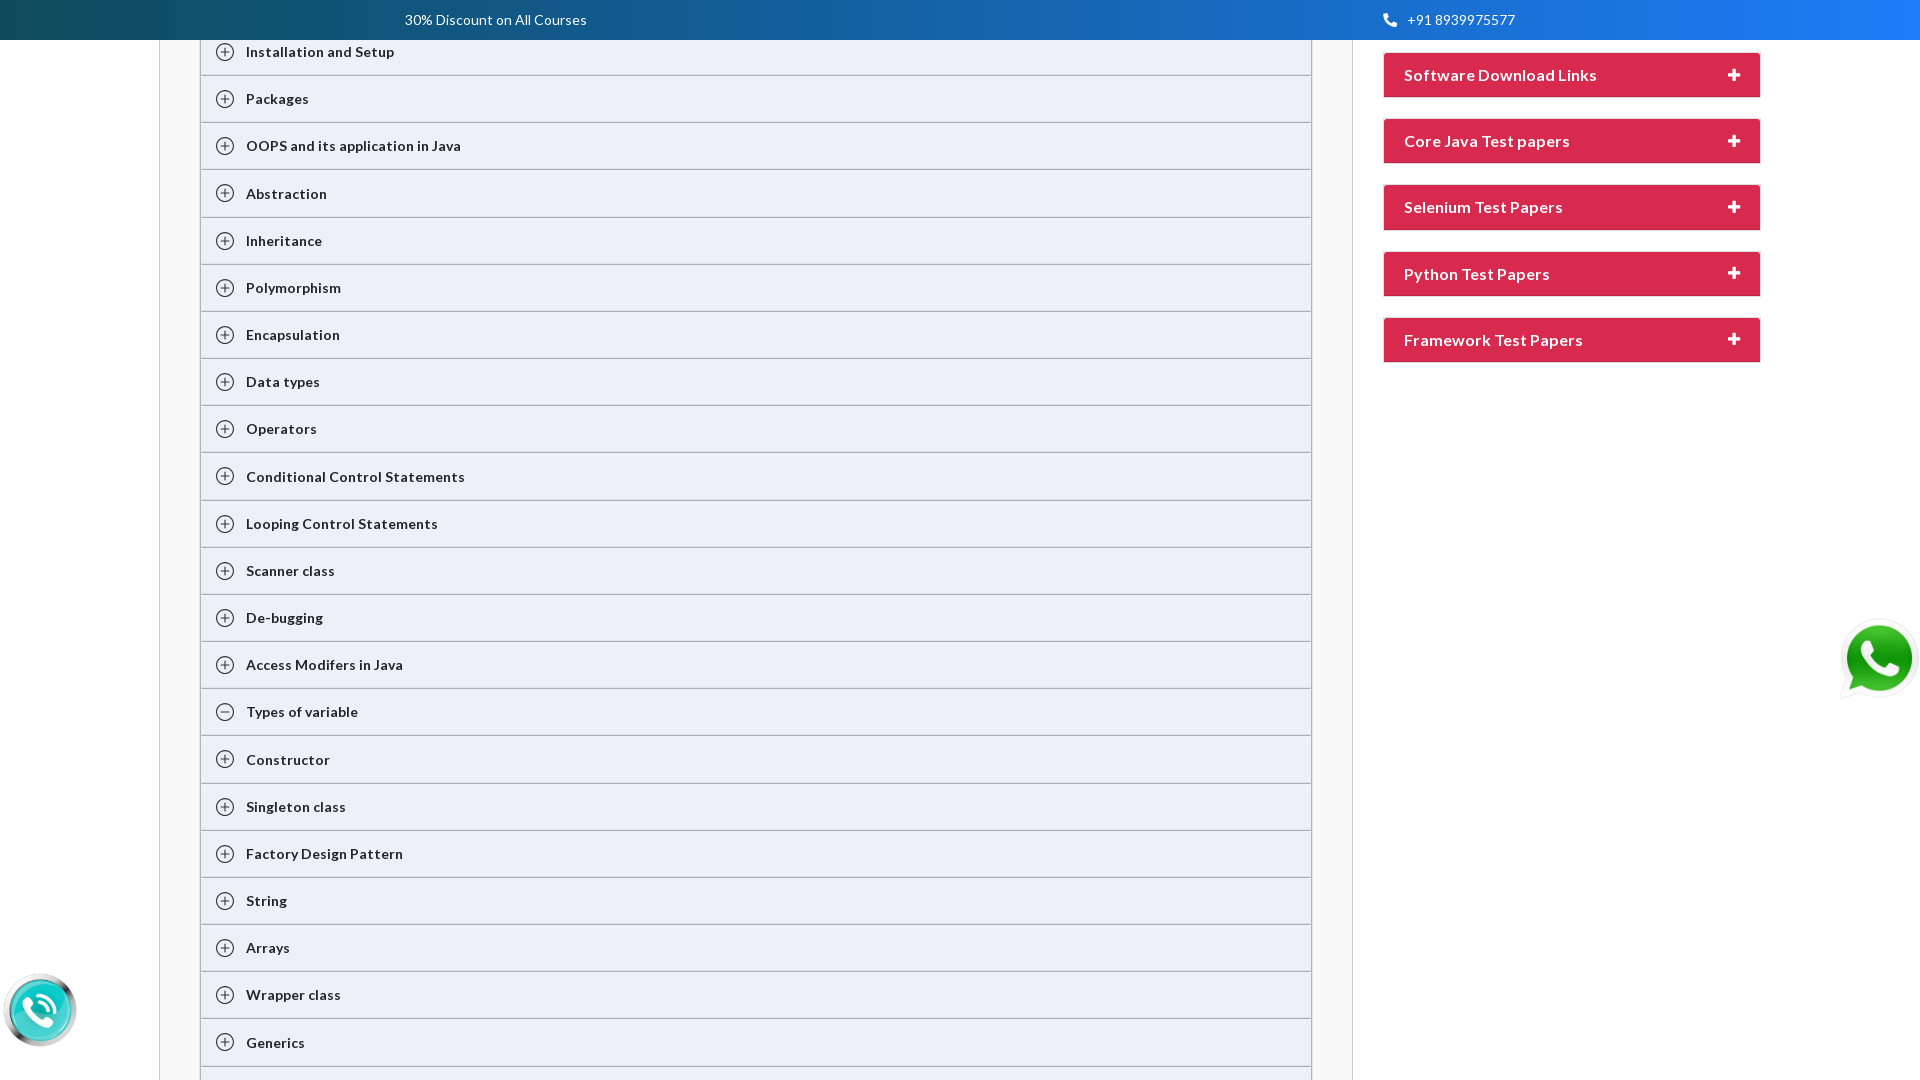

Pressed Enter key to select menu option (iteration 5/8)
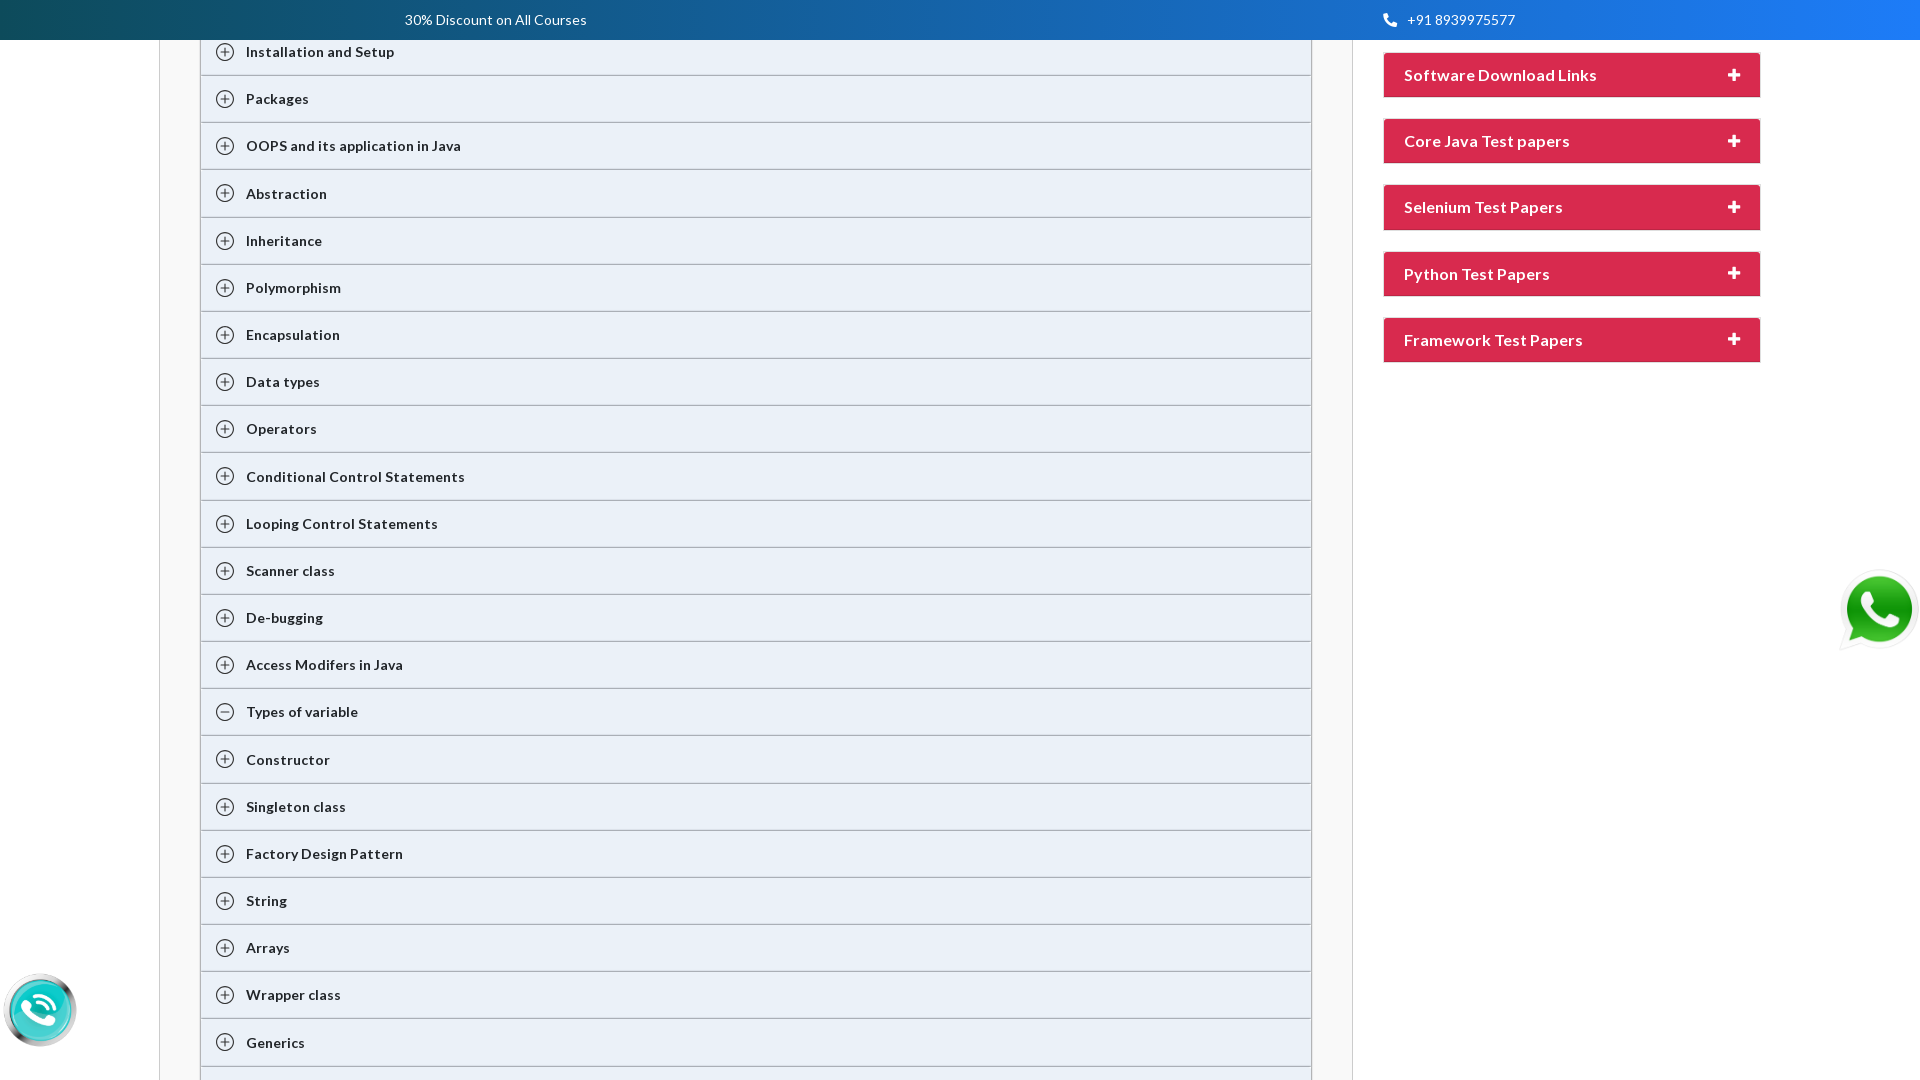

Pressed ArrowDown key (iteration 6/8)
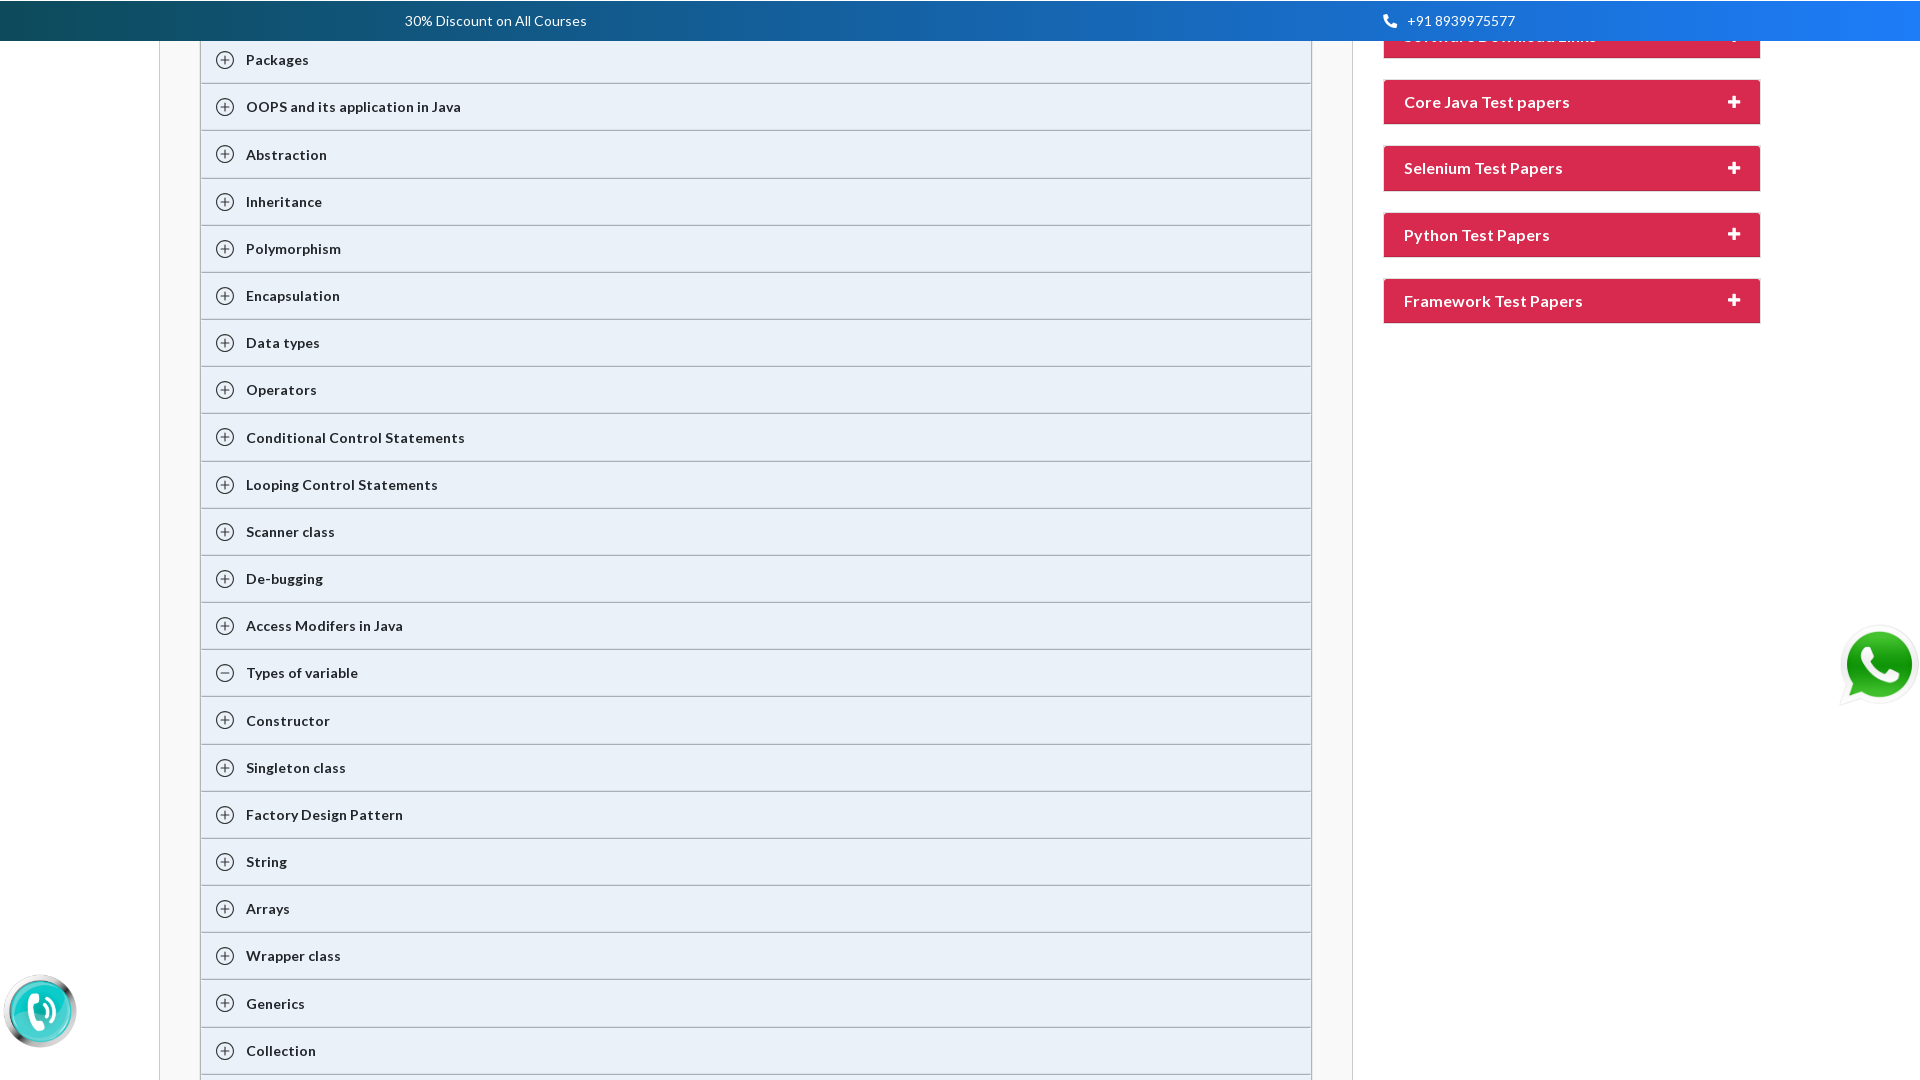

Waited 500ms for menu interaction
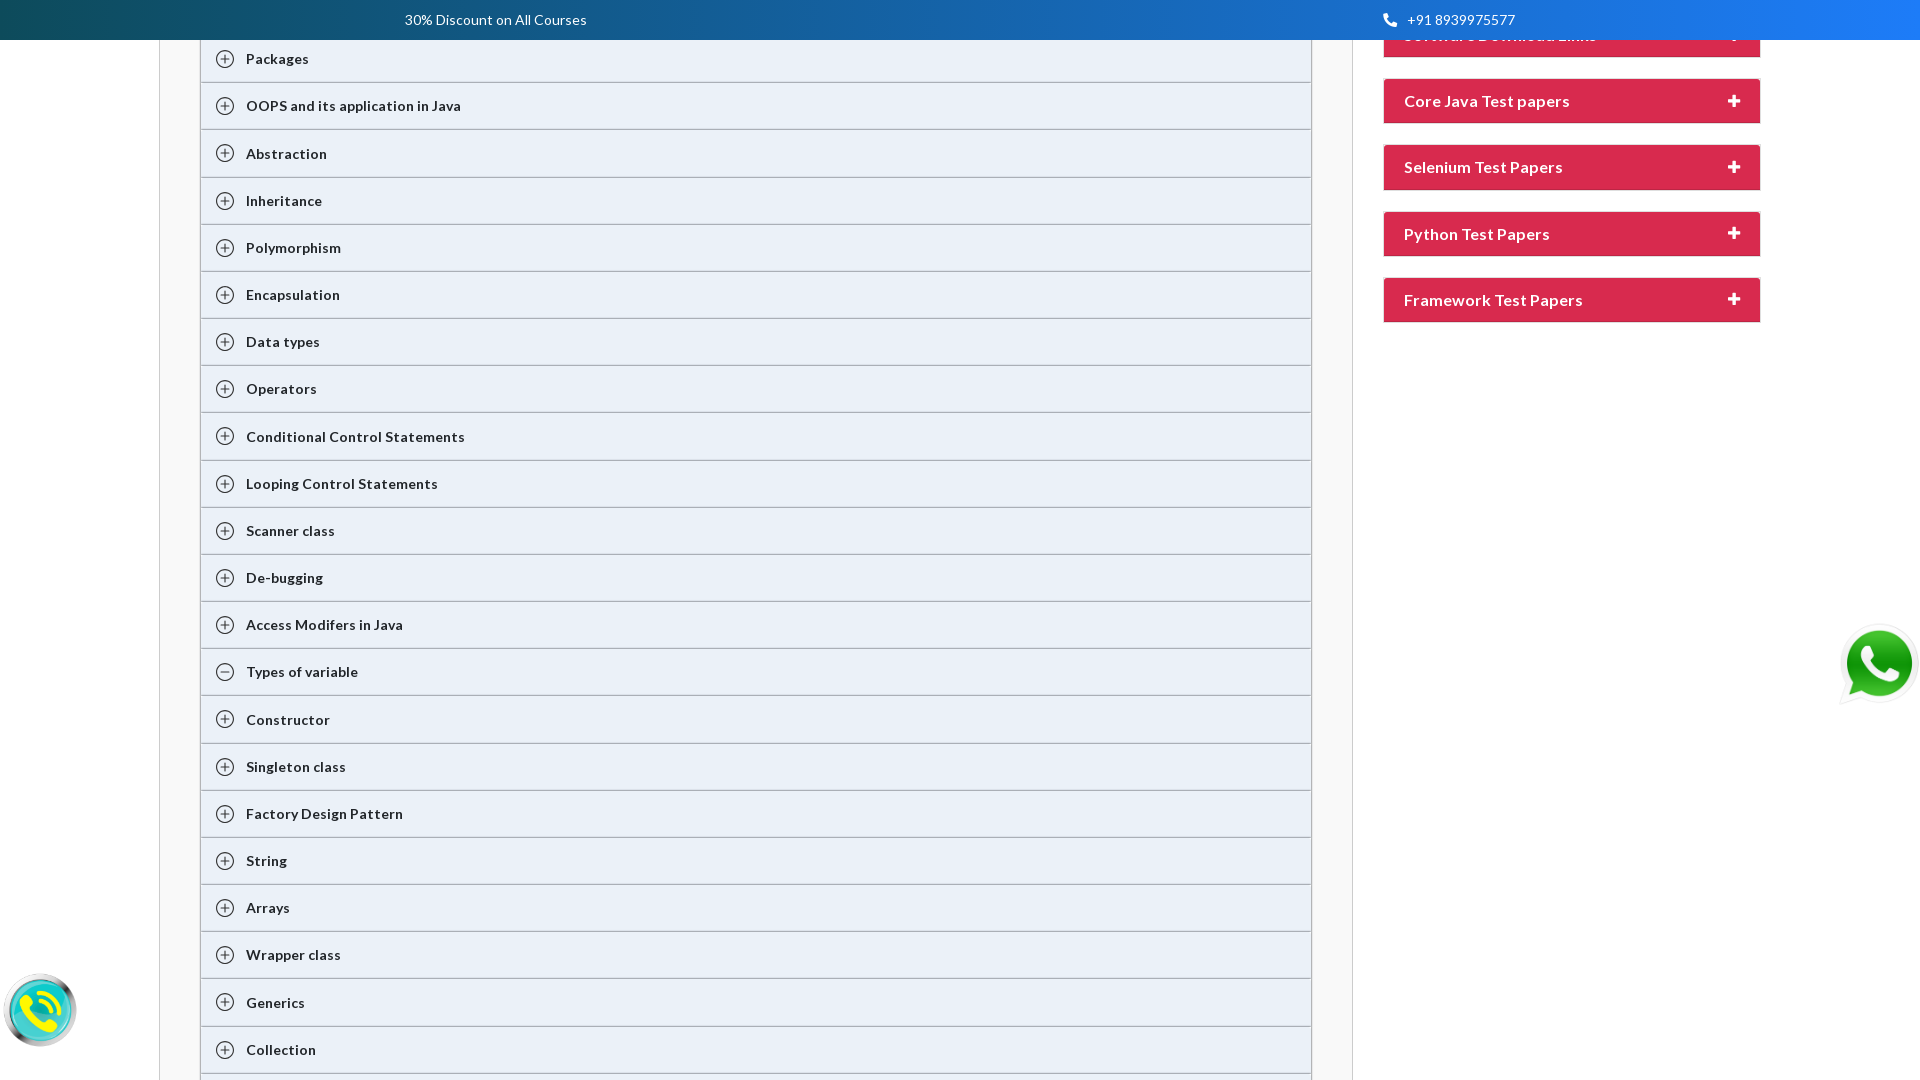

Pressed Enter key to select menu option (iteration 6/8)
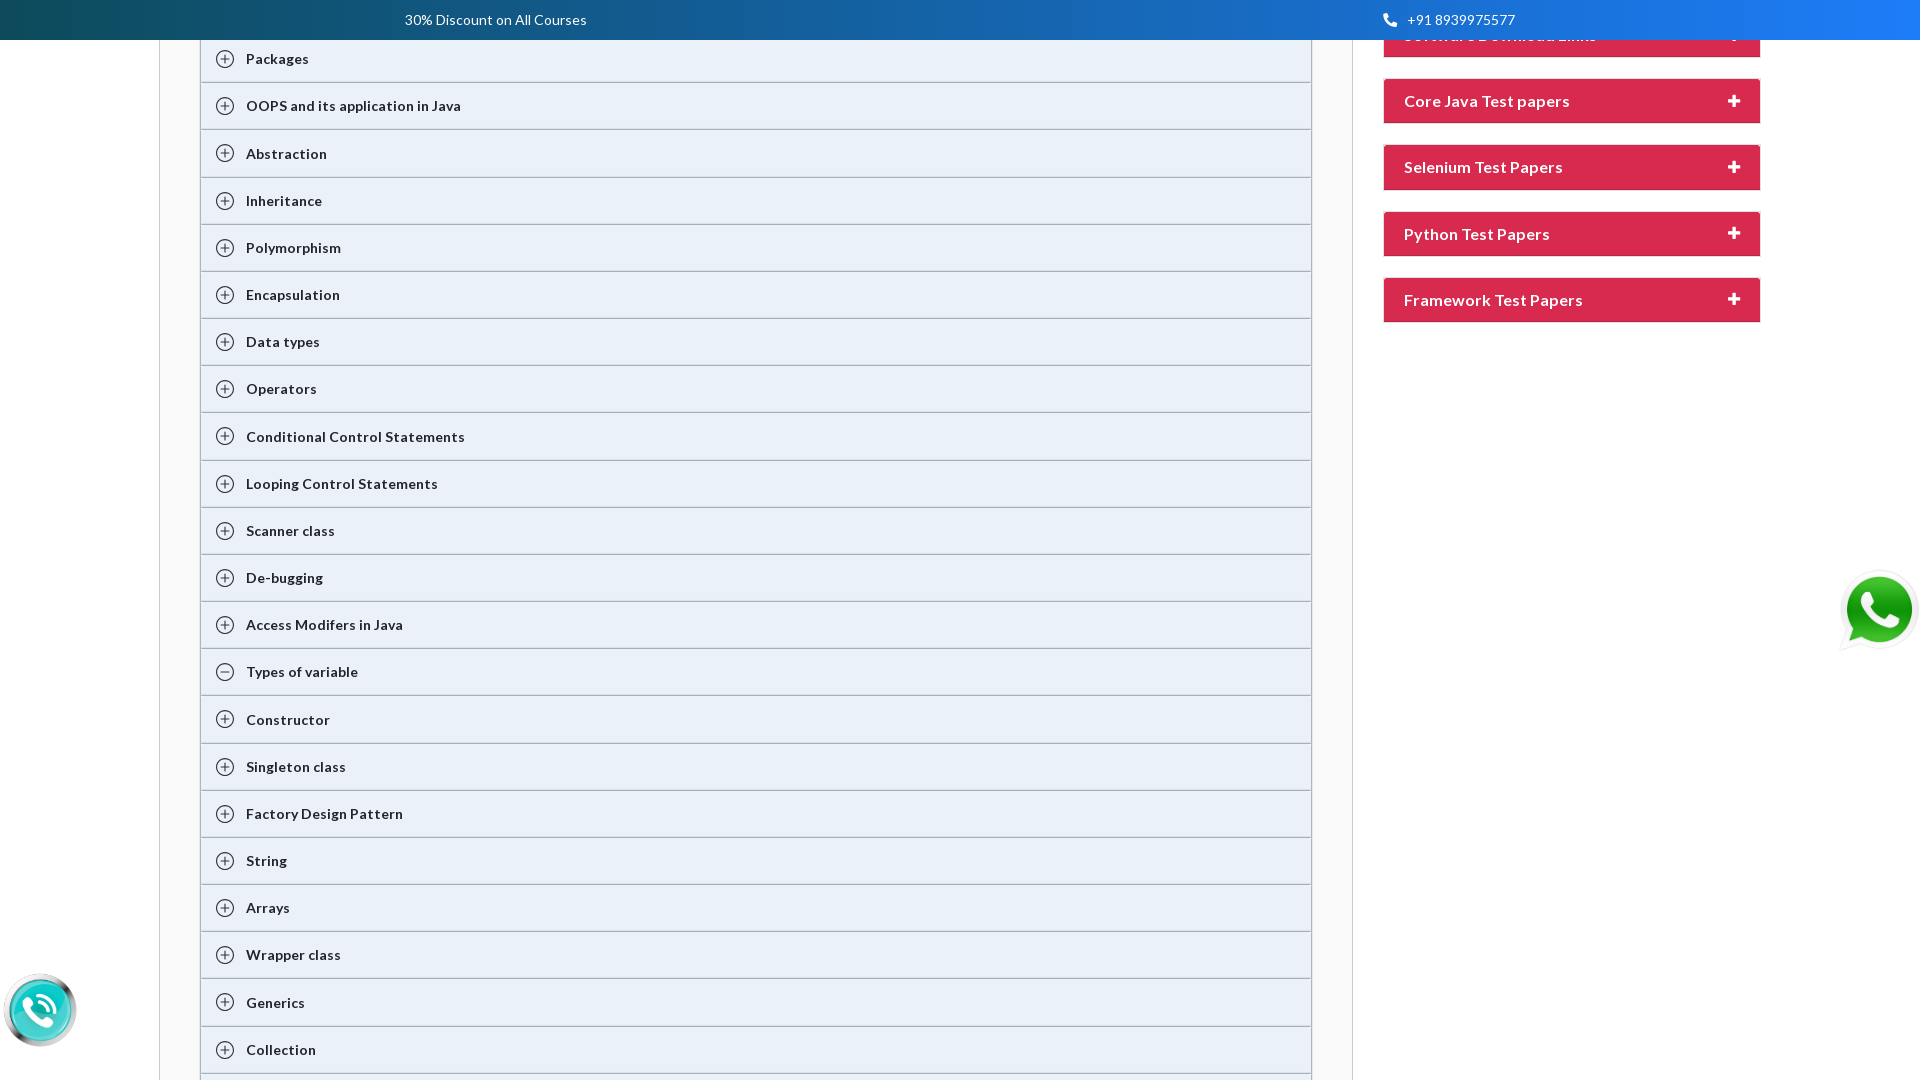

Pressed ArrowDown key (iteration 7/8)
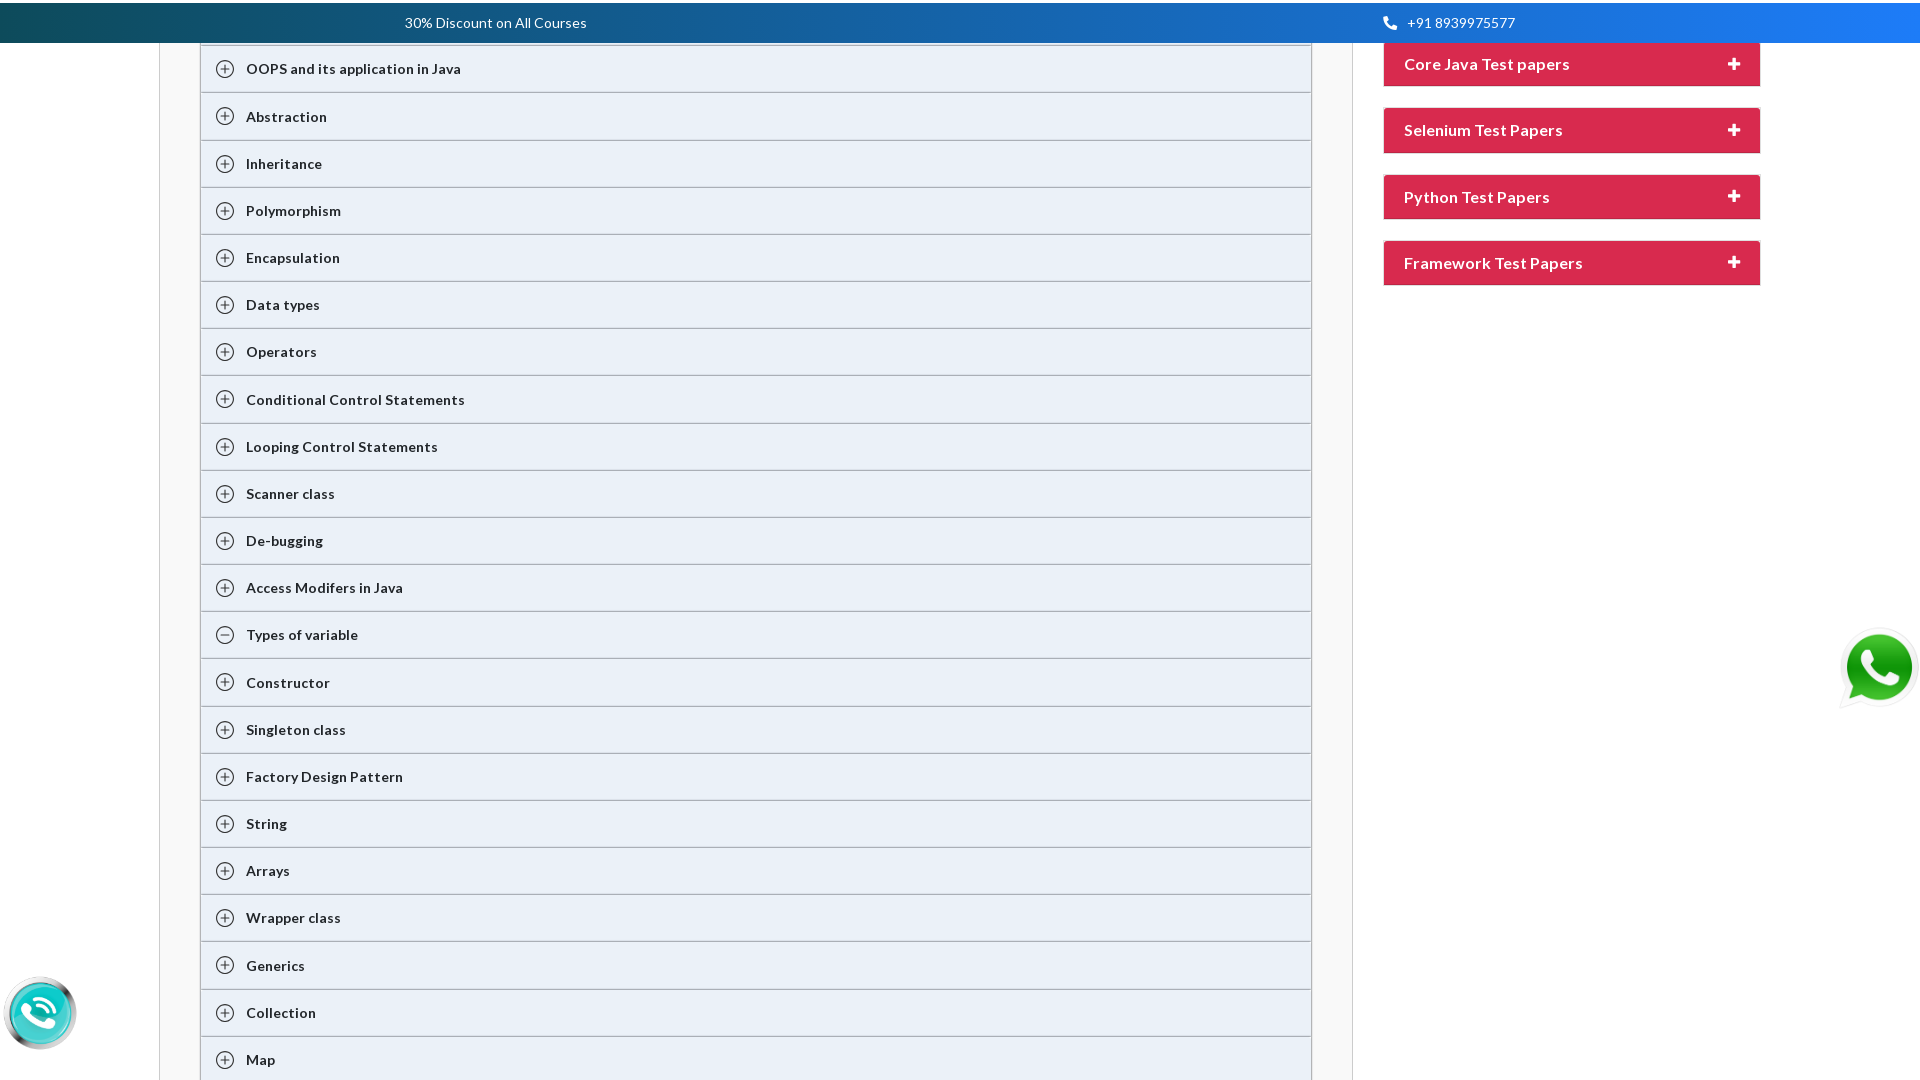

Waited 500ms for menu interaction
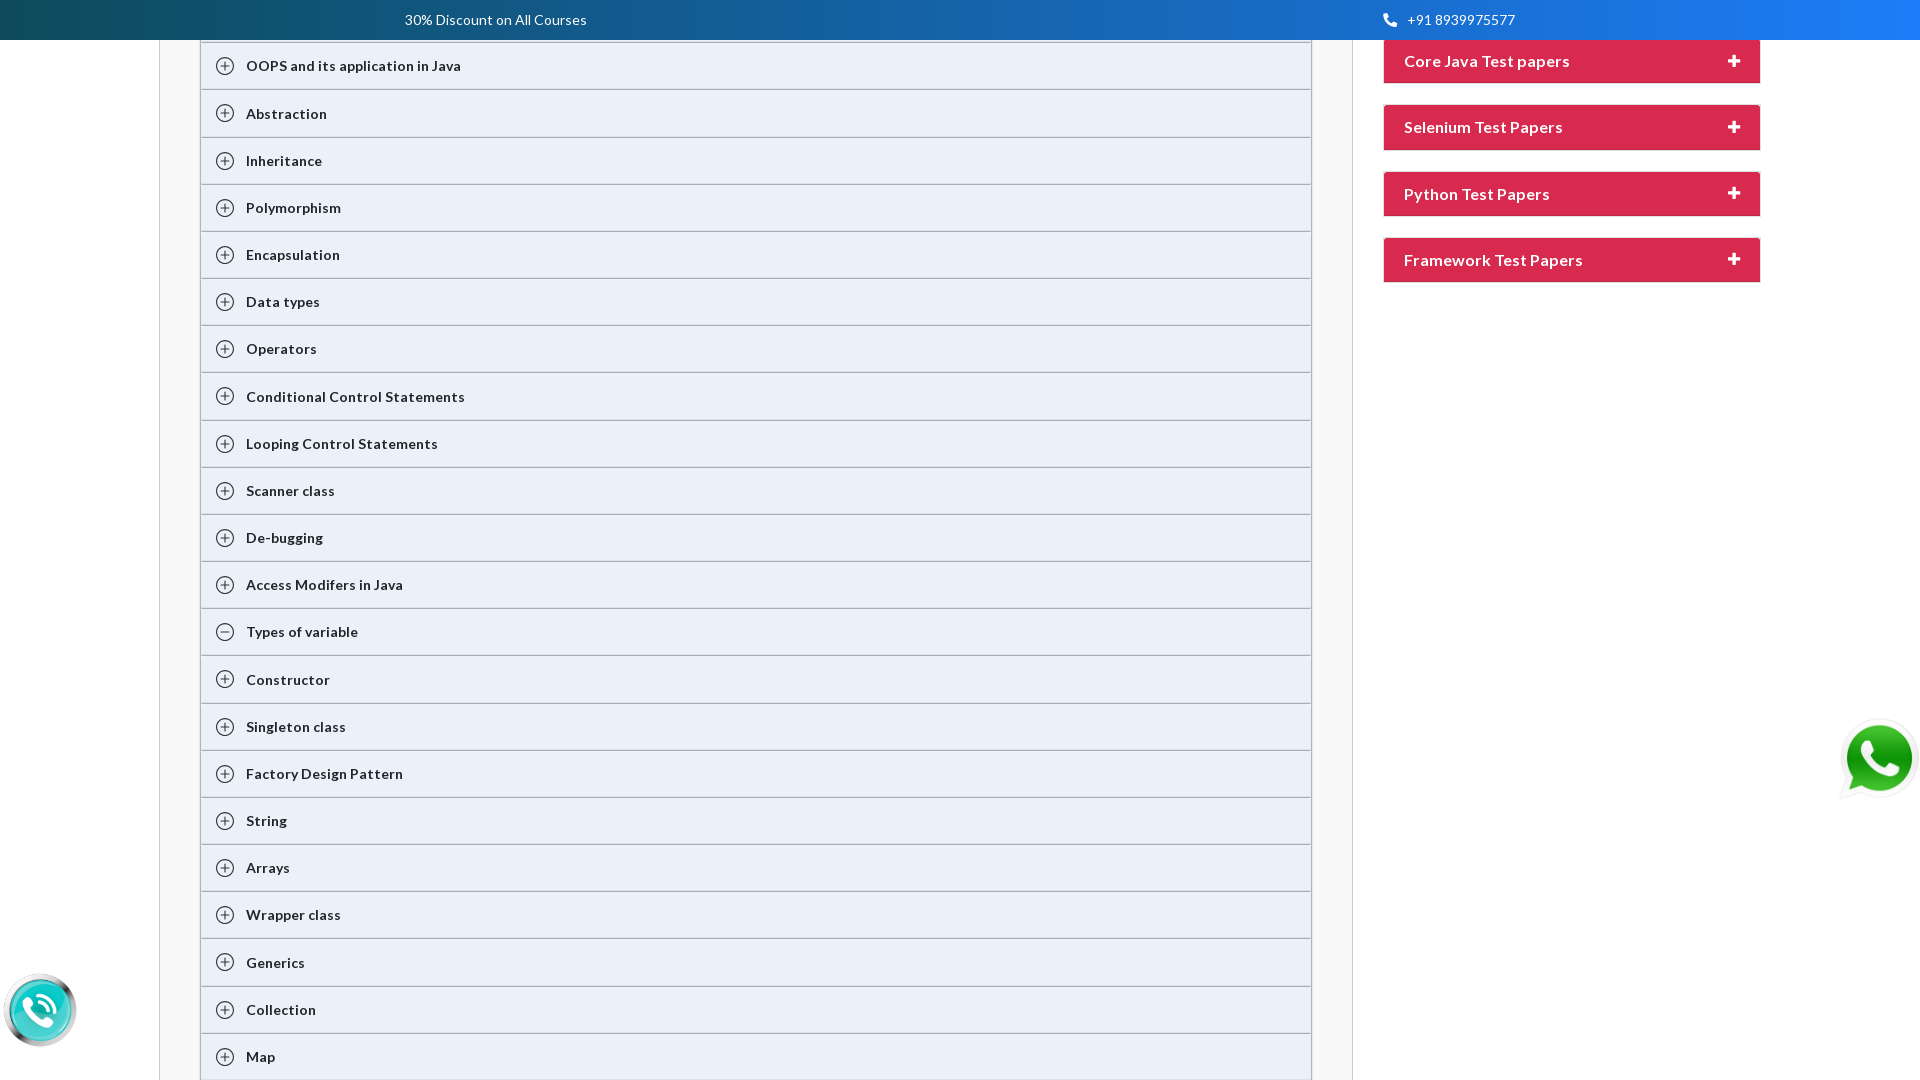

Pressed Enter key to select menu option (iteration 7/8)
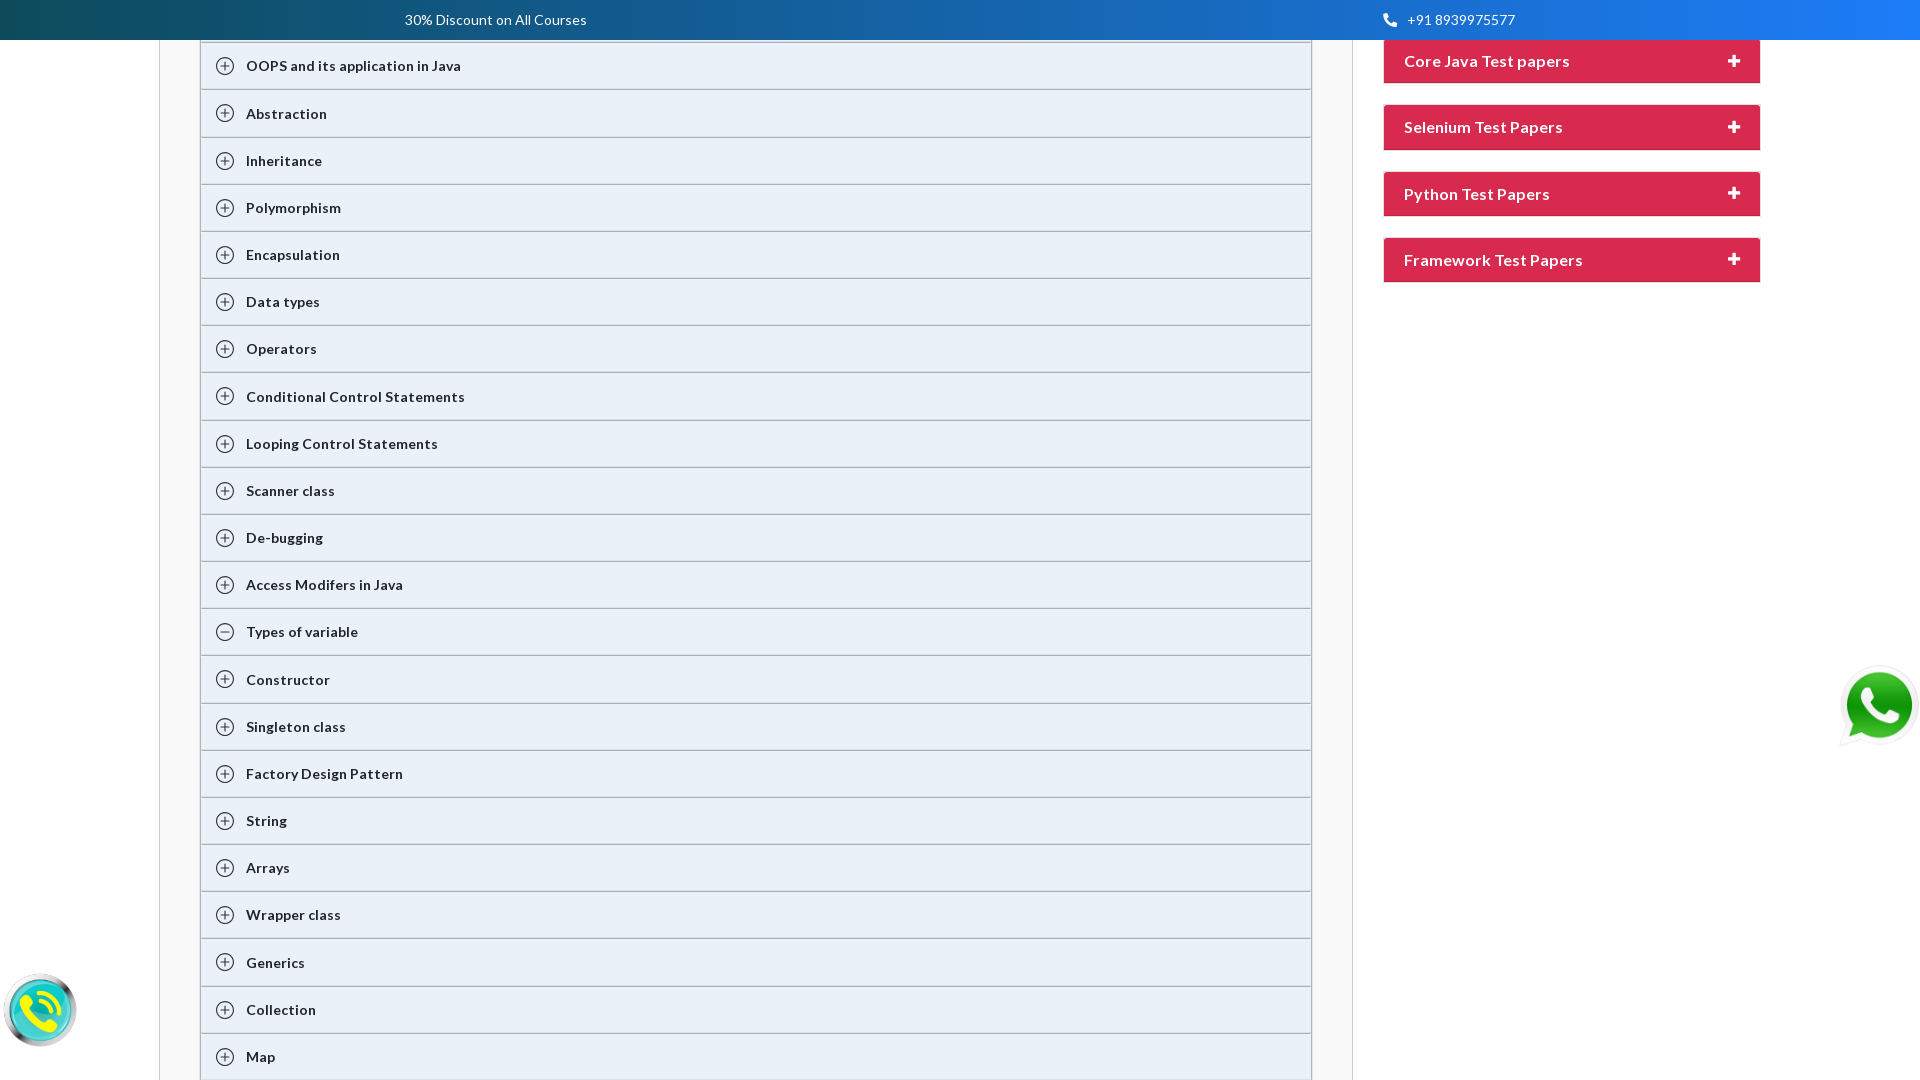

Pressed ArrowDown key (iteration 8/8)
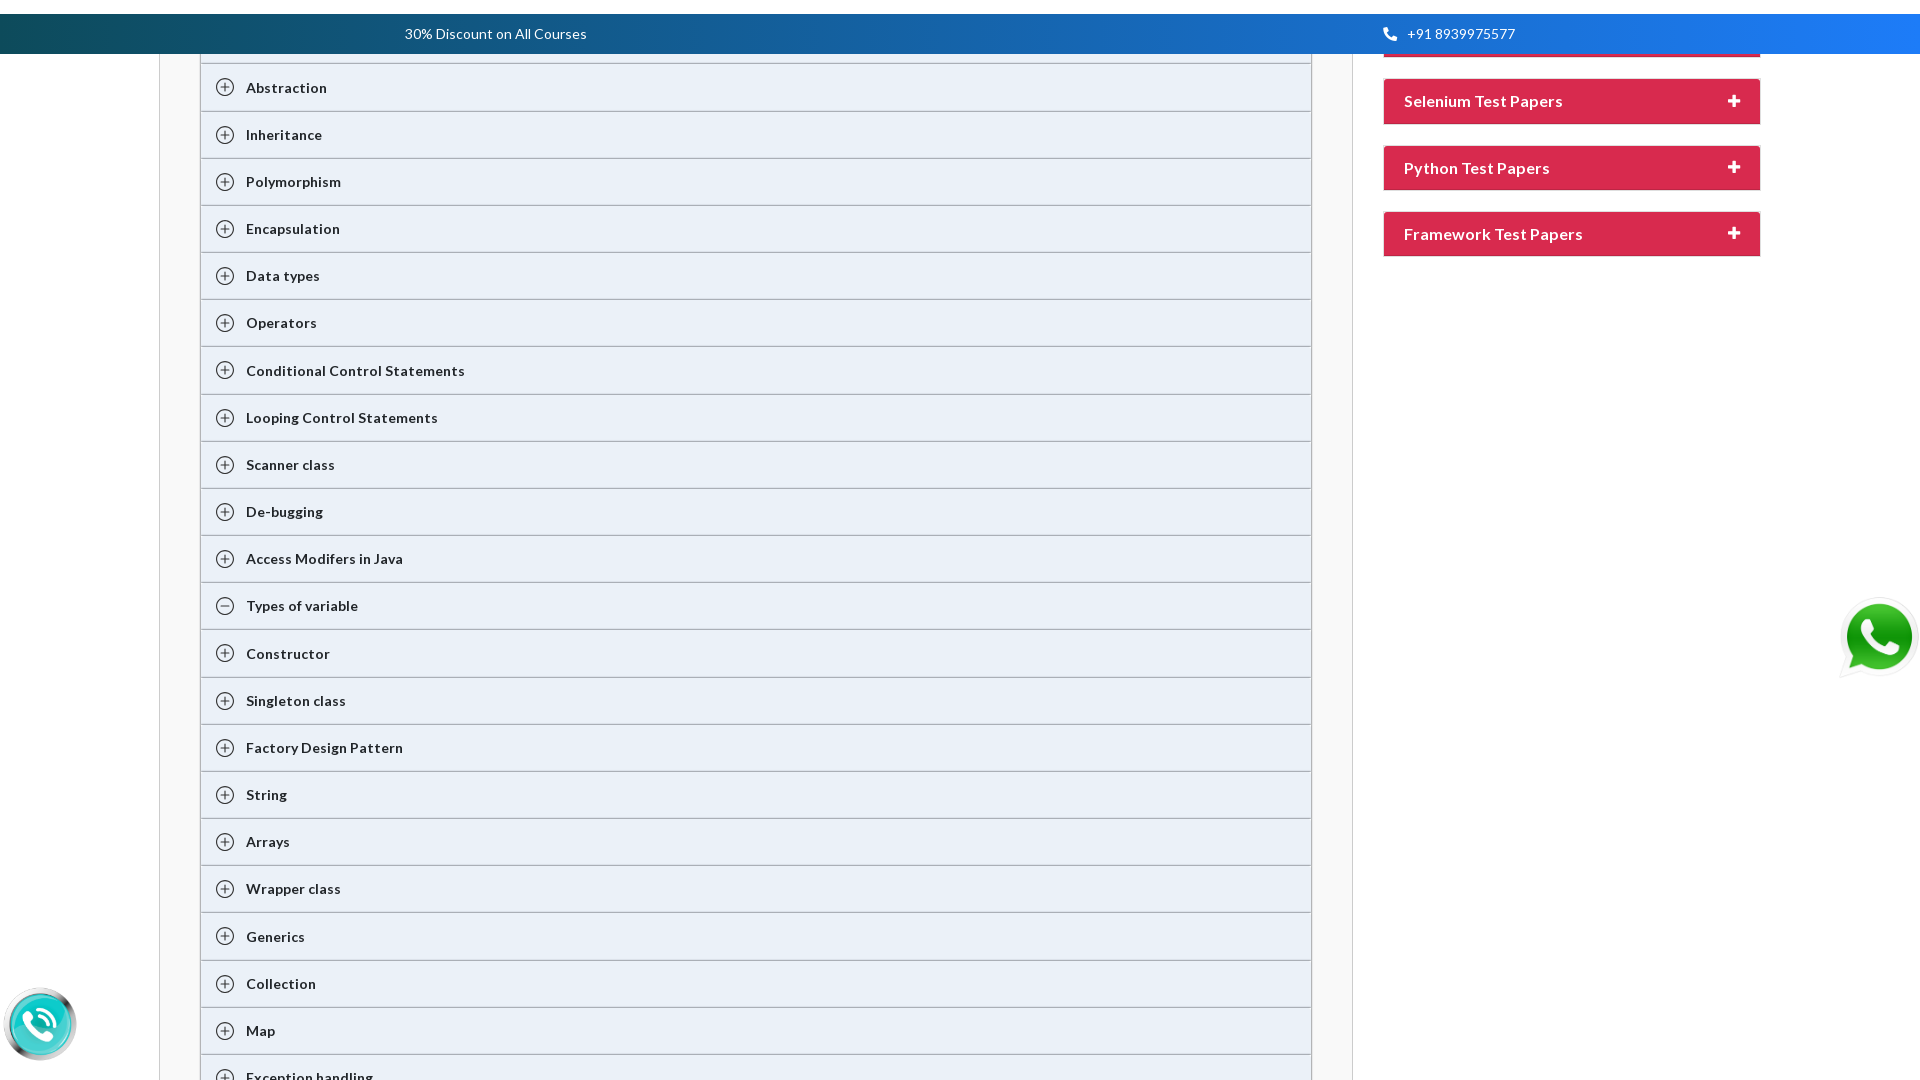

Waited 500ms for menu interaction
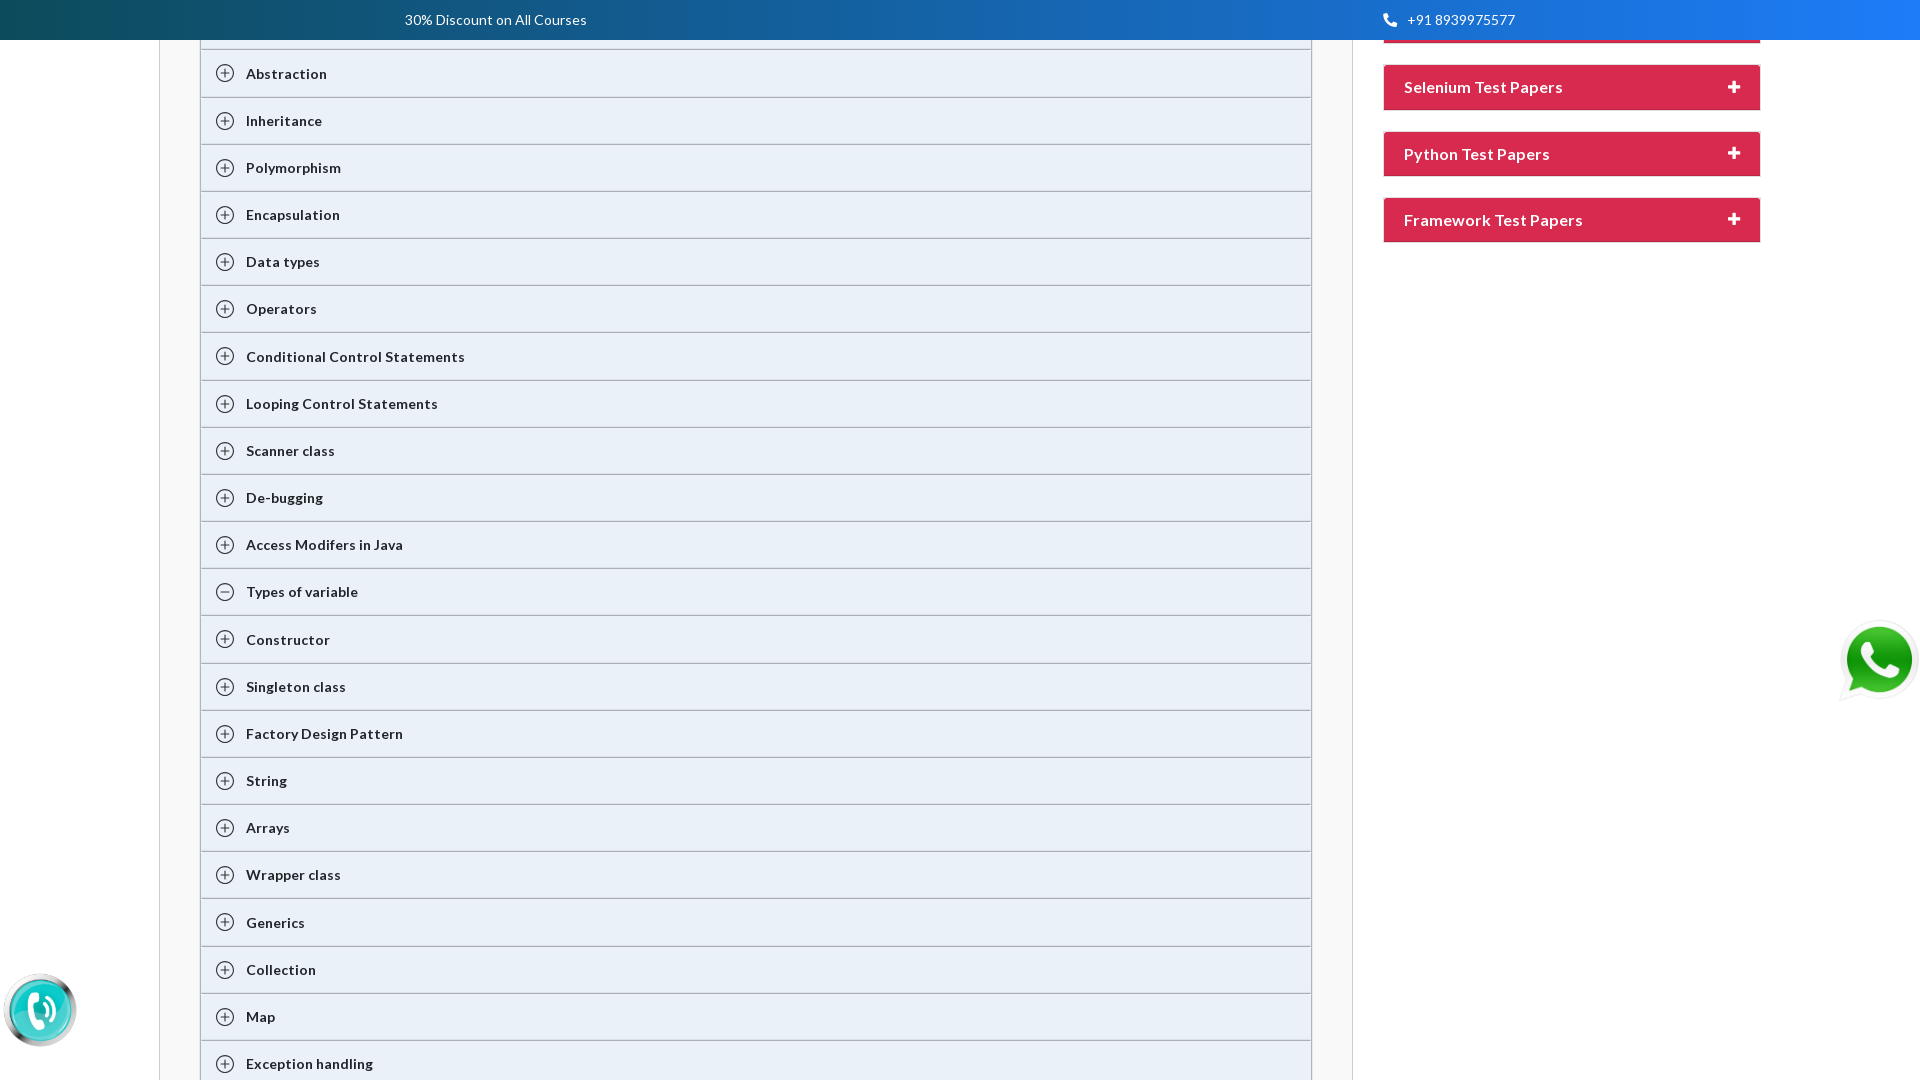

Pressed Enter key to select menu option (iteration 8/8)
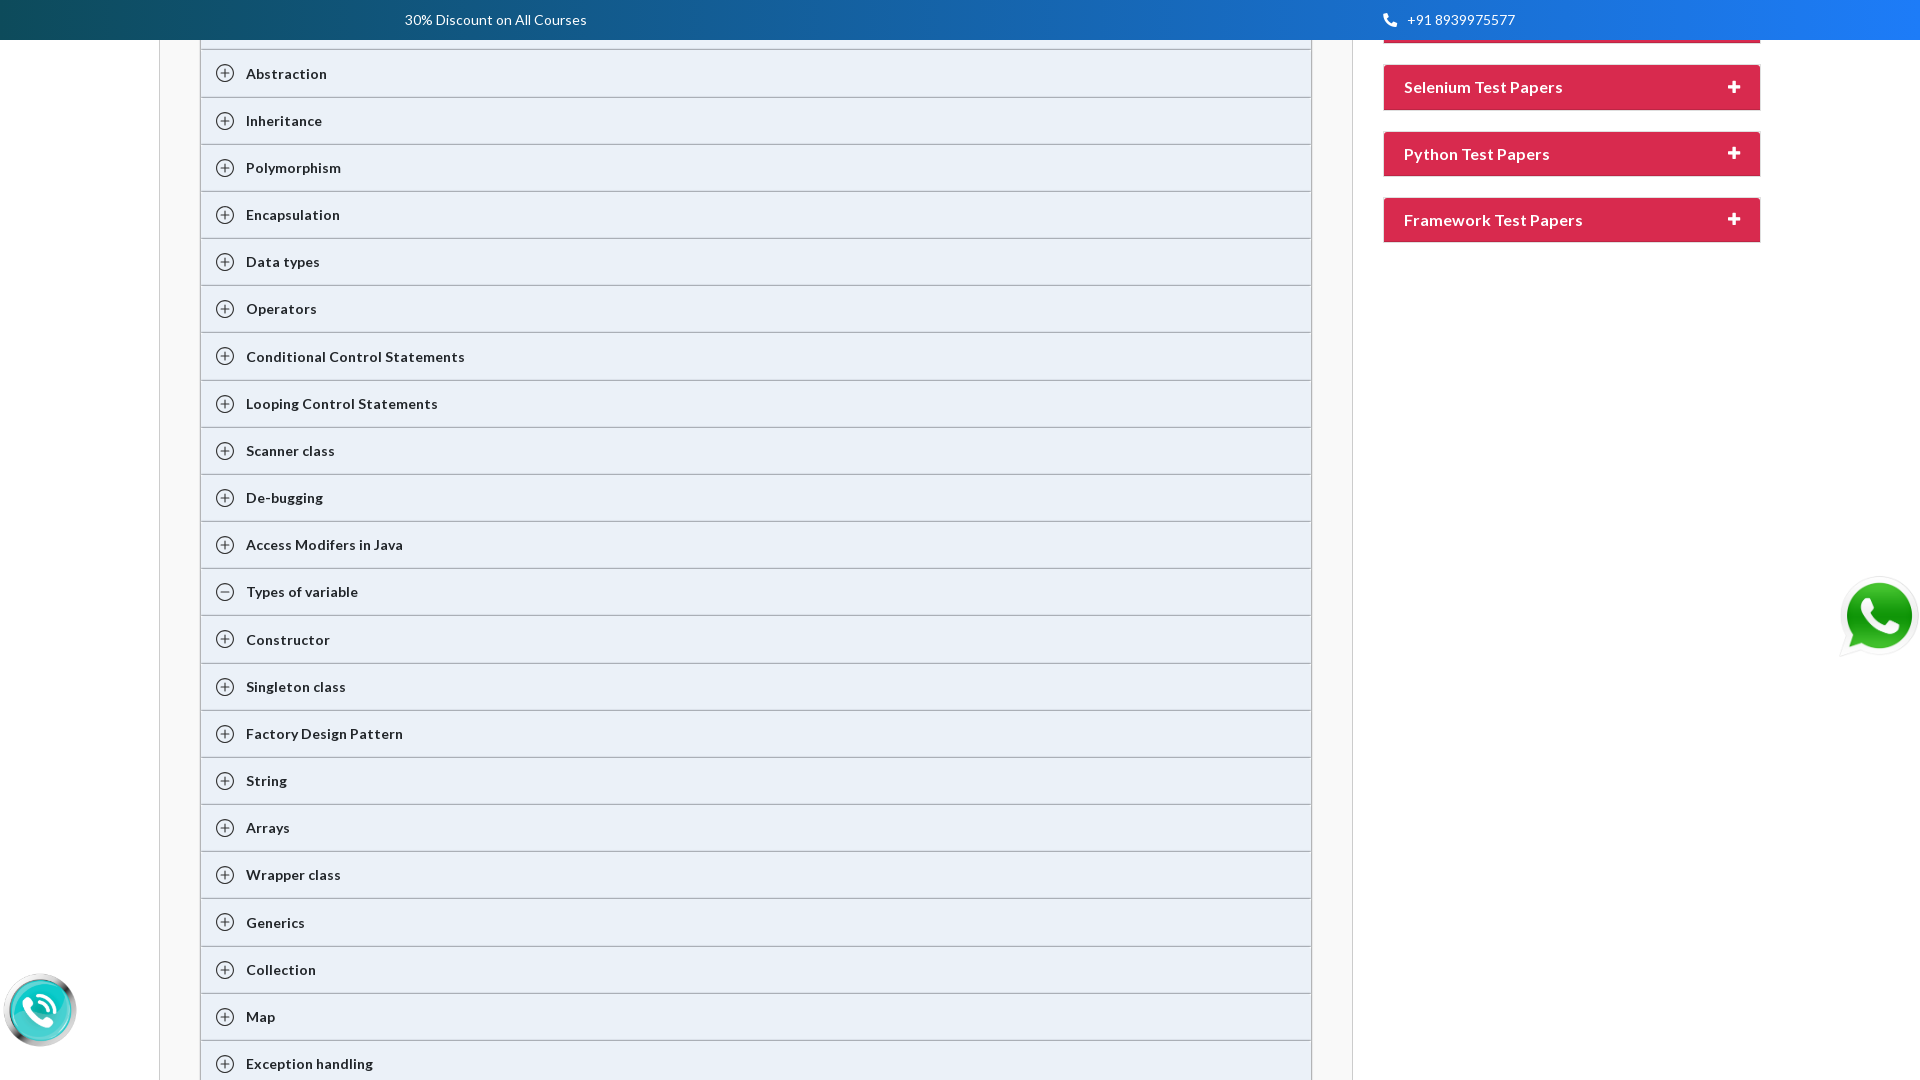

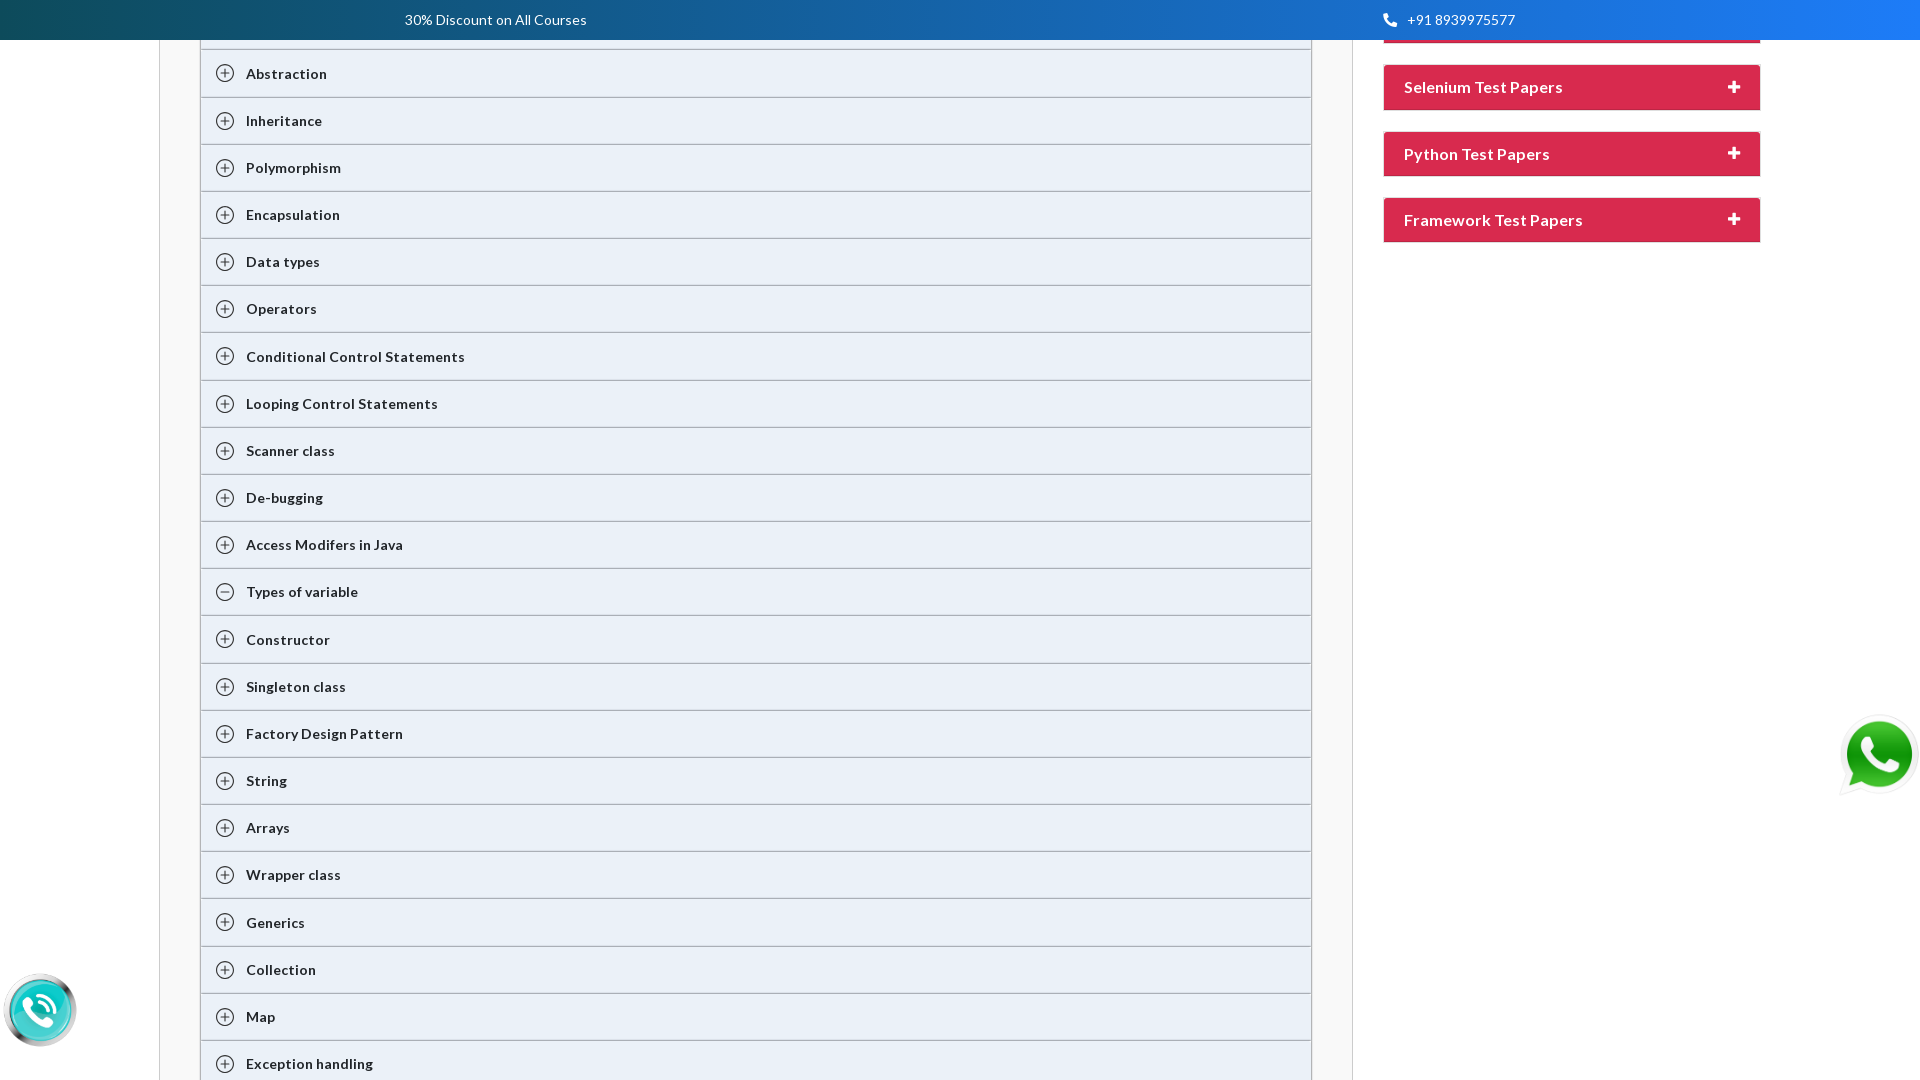